Tests calendar date picker functionality by navigating through months to select a specific date (August 15, 2023)

Starting URL: http://seleniumpractise.blogspot.com/2016/08/how-to-handle-calendar-in-selenium.html

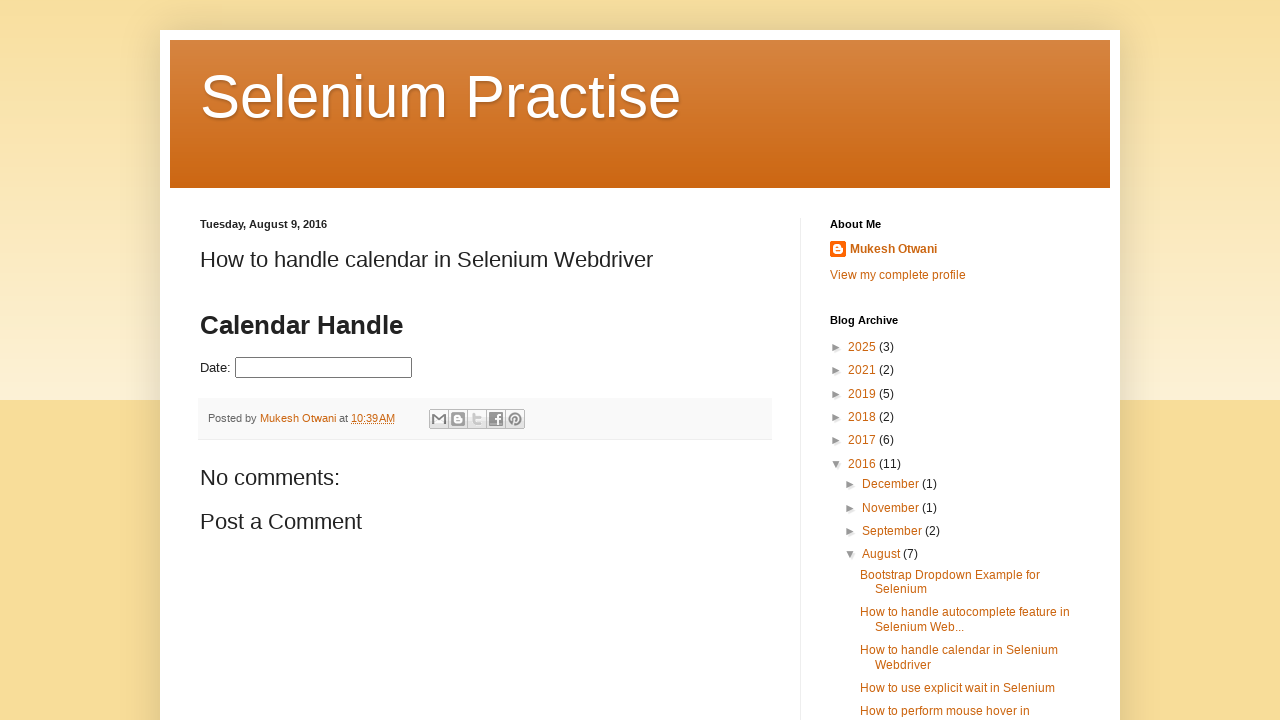

Clicked on date picker to open calendar at (324, 368) on #datepicker
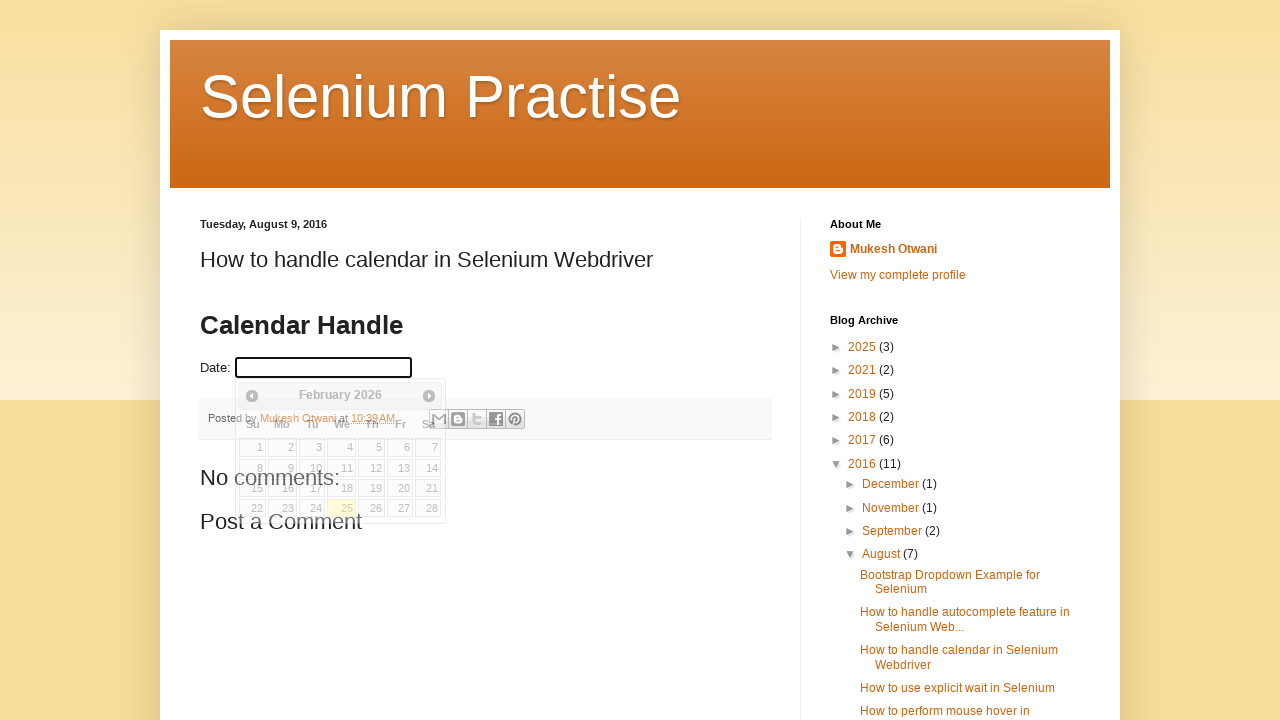

Retrieved current month from date picker
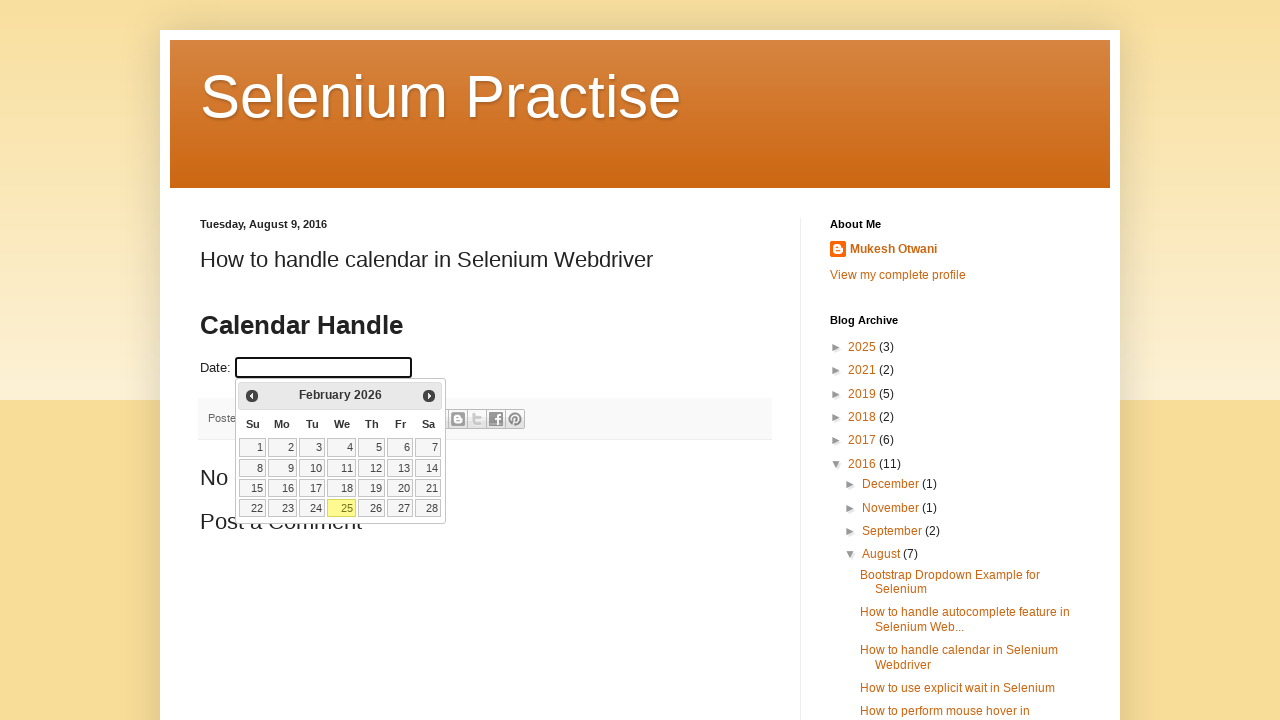

Retrieved current year from date picker
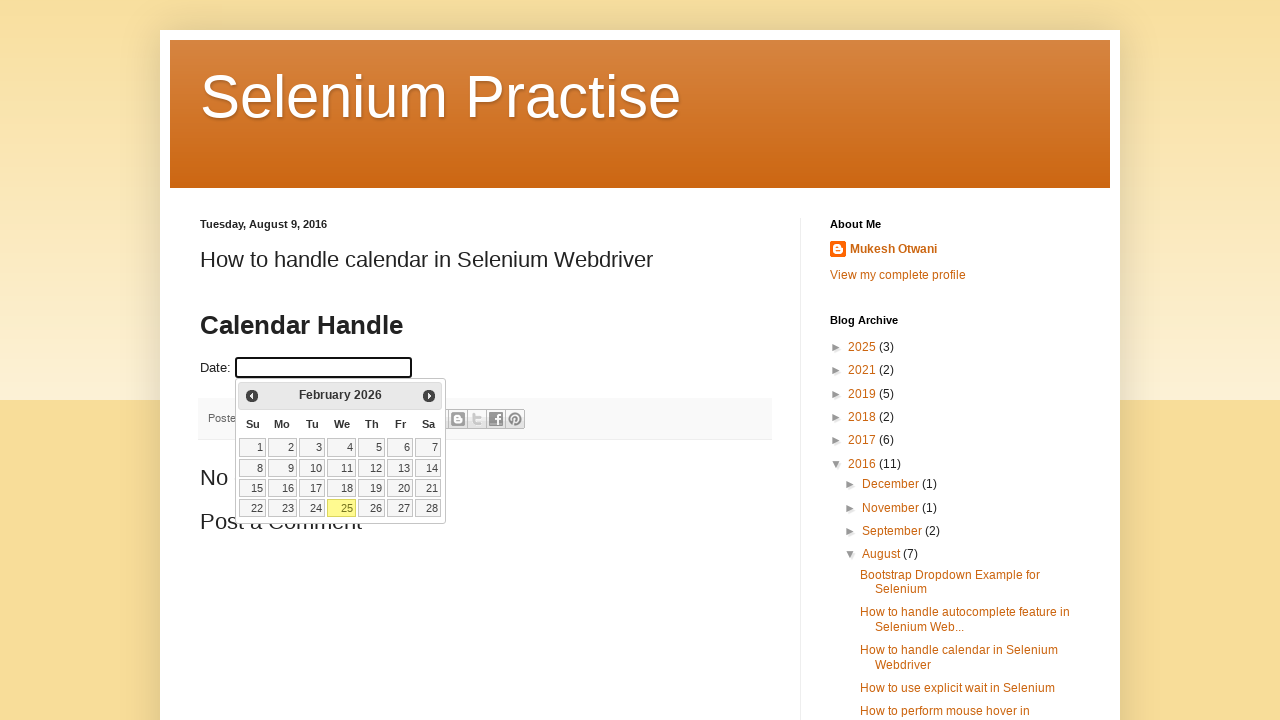

Clicked Next button to navigate to next month at (429, 396) on span:text('Next')
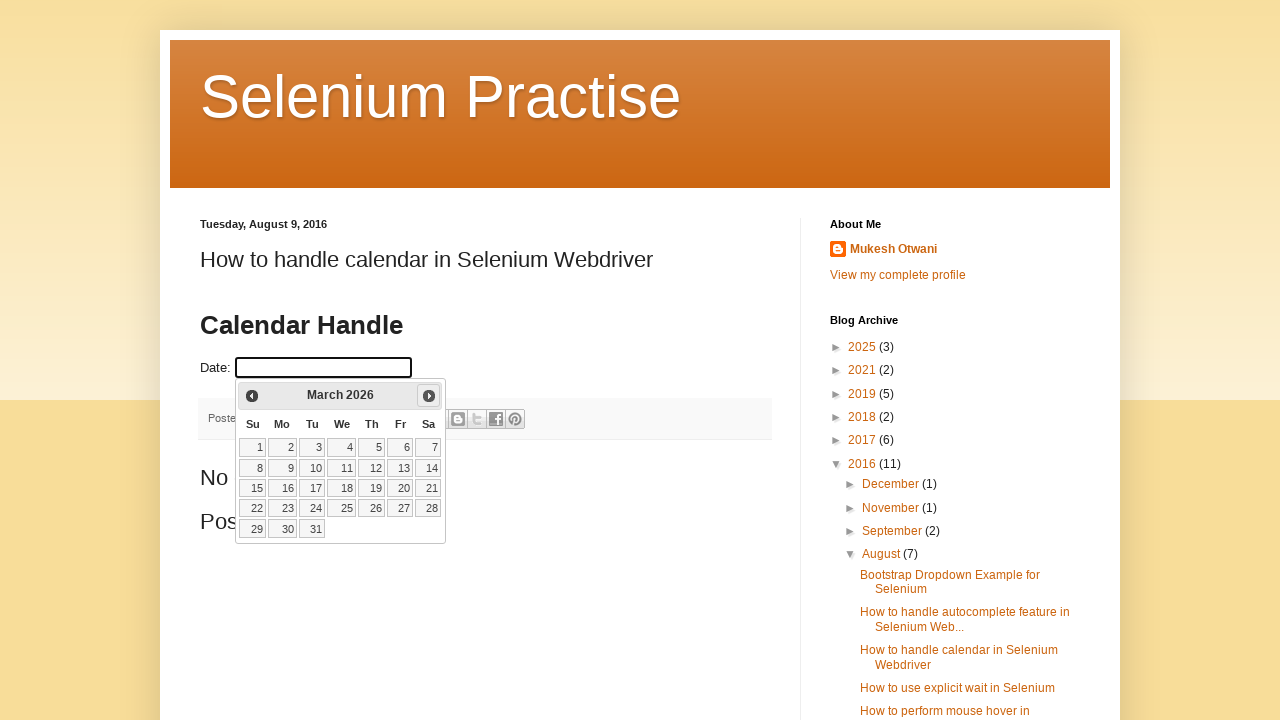

Retrieved current month from date picker
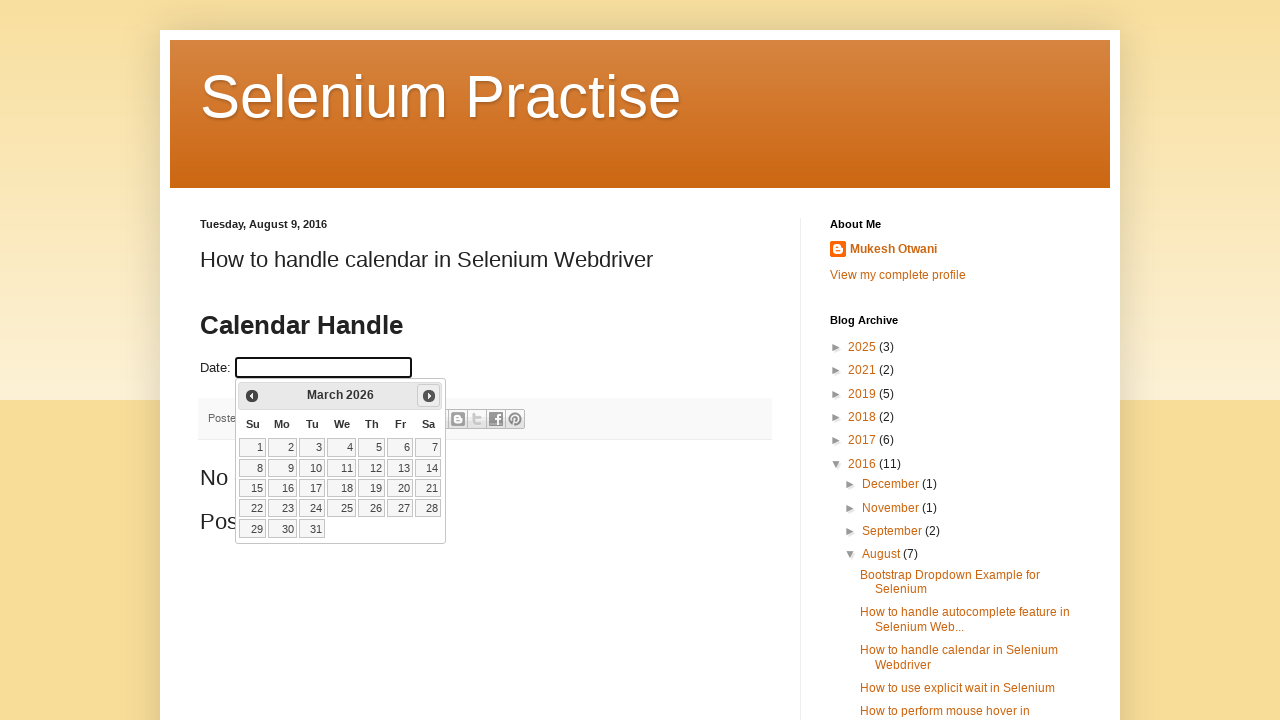

Retrieved current year from date picker
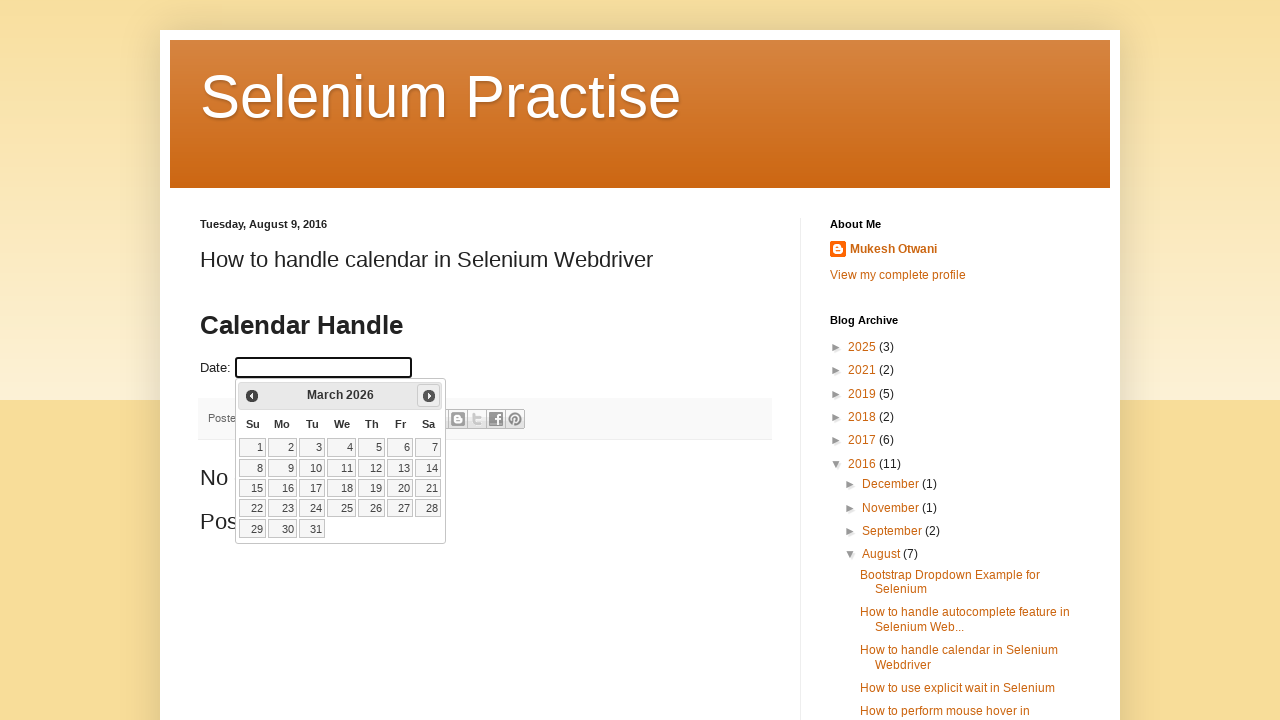

Clicked Next button to navigate to next month at (429, 396) on span:text('Next')
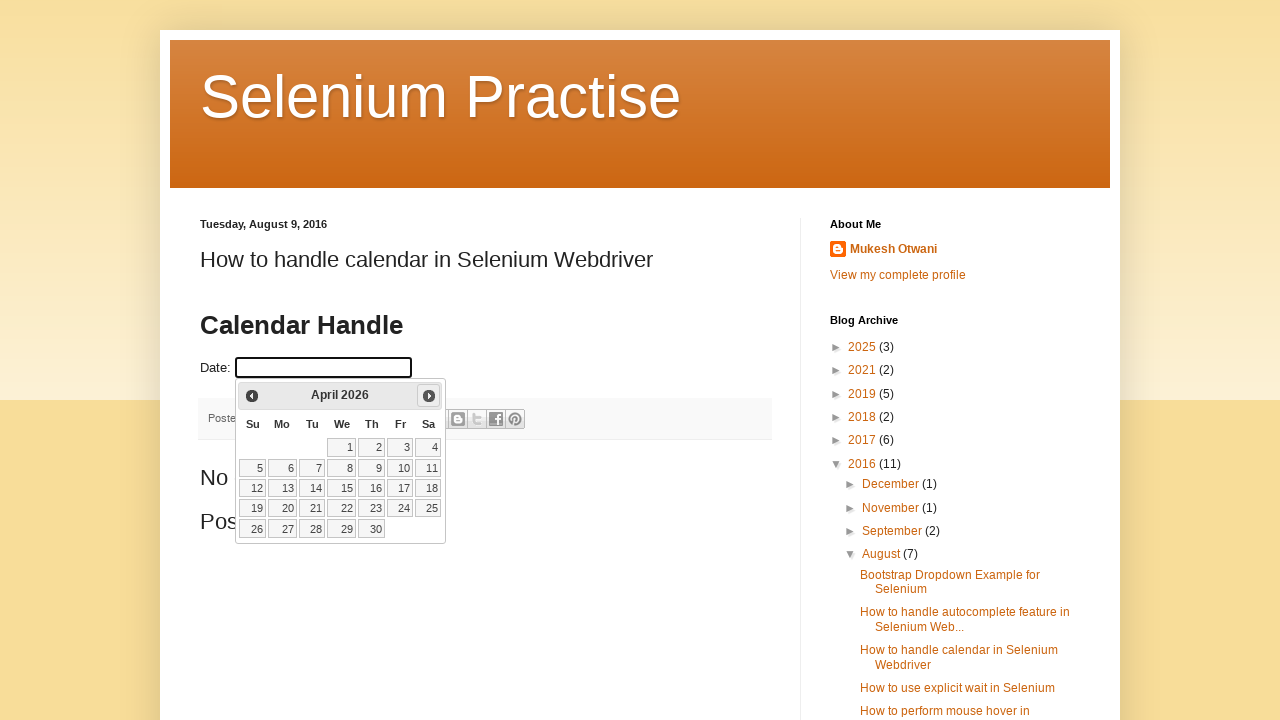

Retrieved current month from date picker
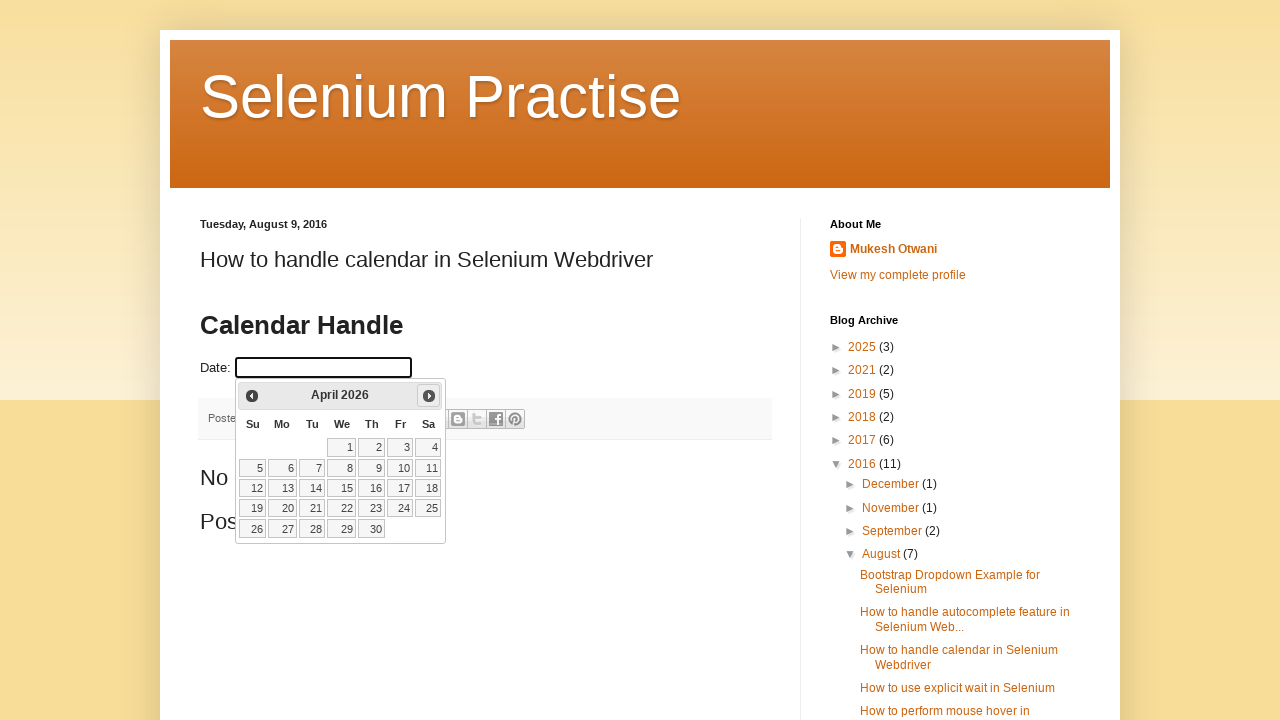

Retrieved current year from date picker
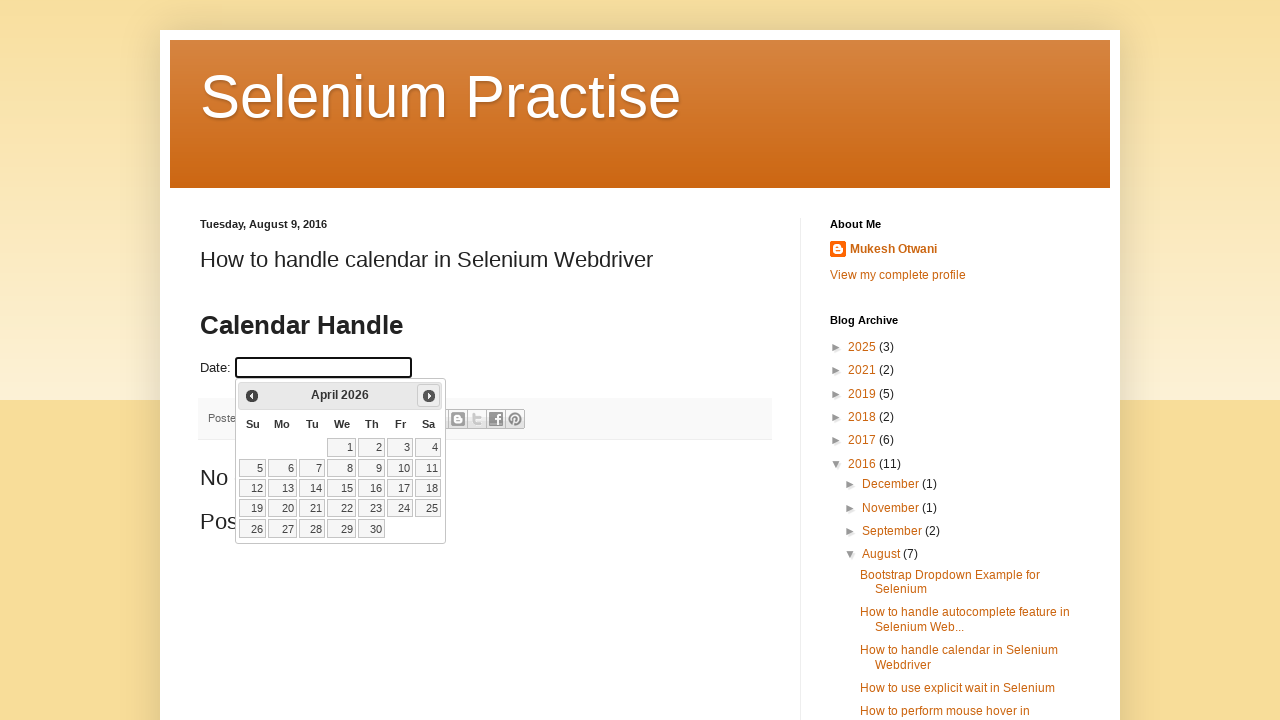

Clicked Next button to navigate to next month at (429, 396) on span:text('Next')
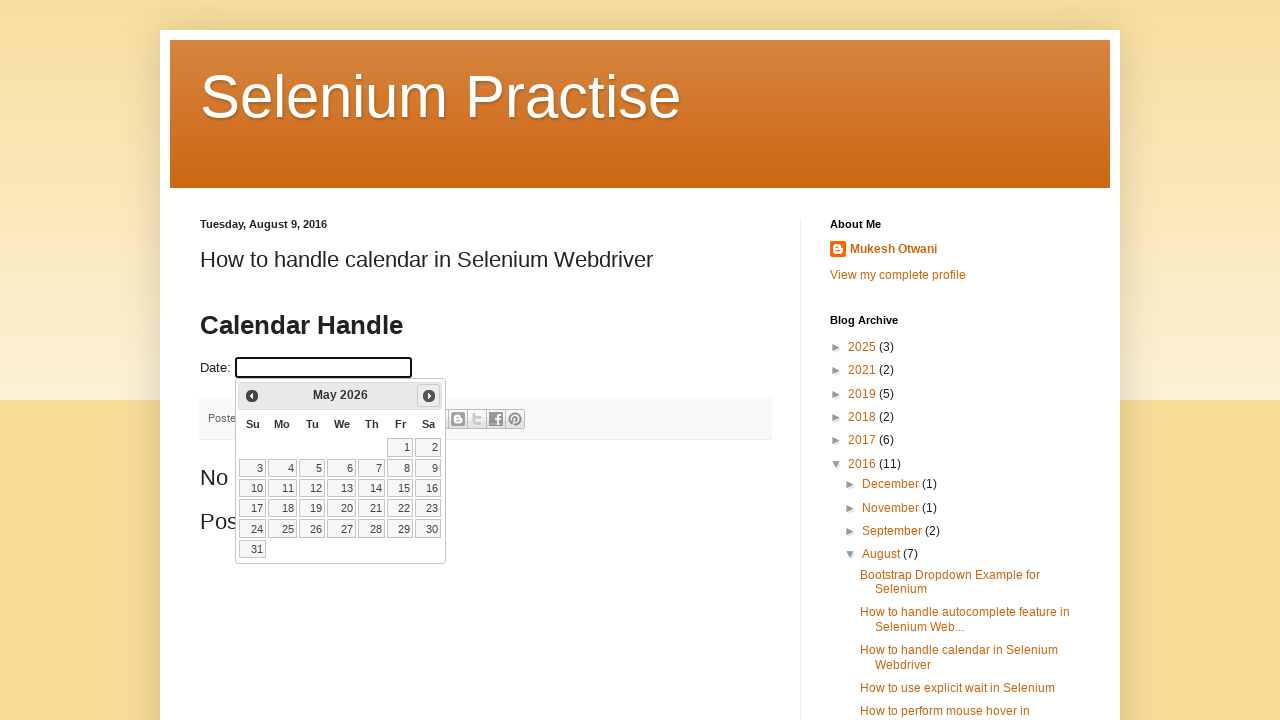

Retrieved current month from date picker
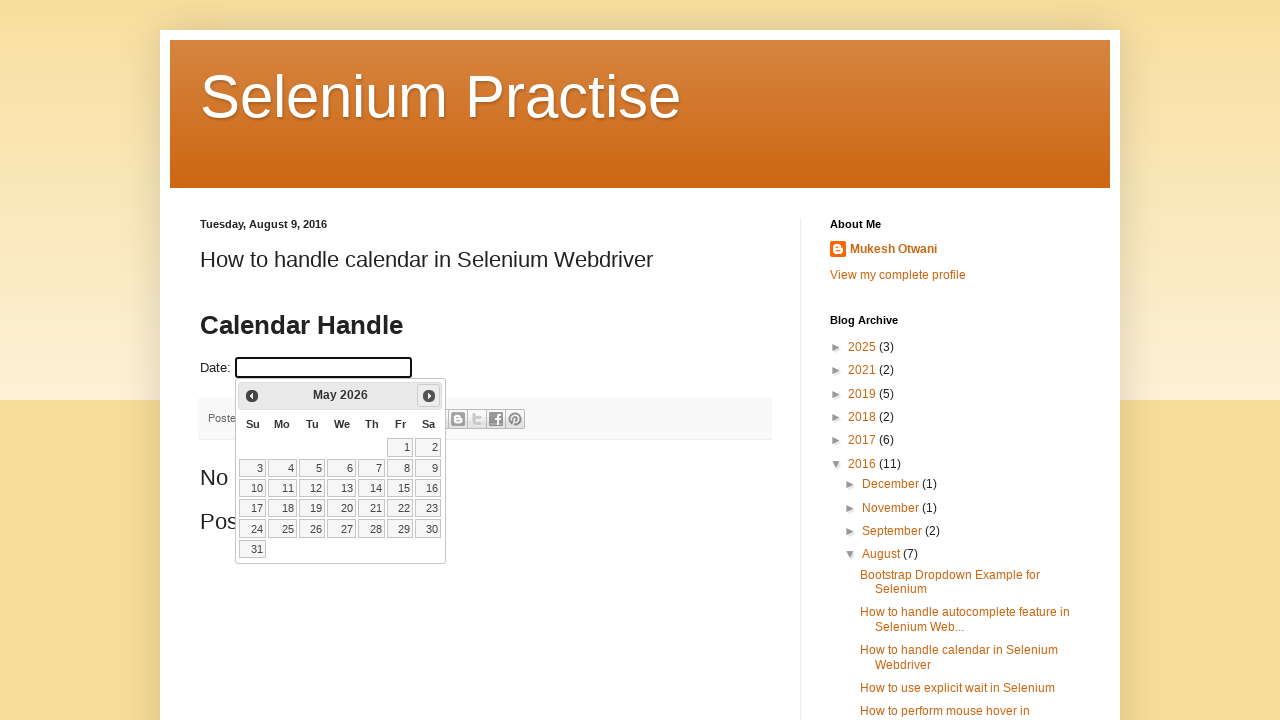

Retrieved current year from date picker
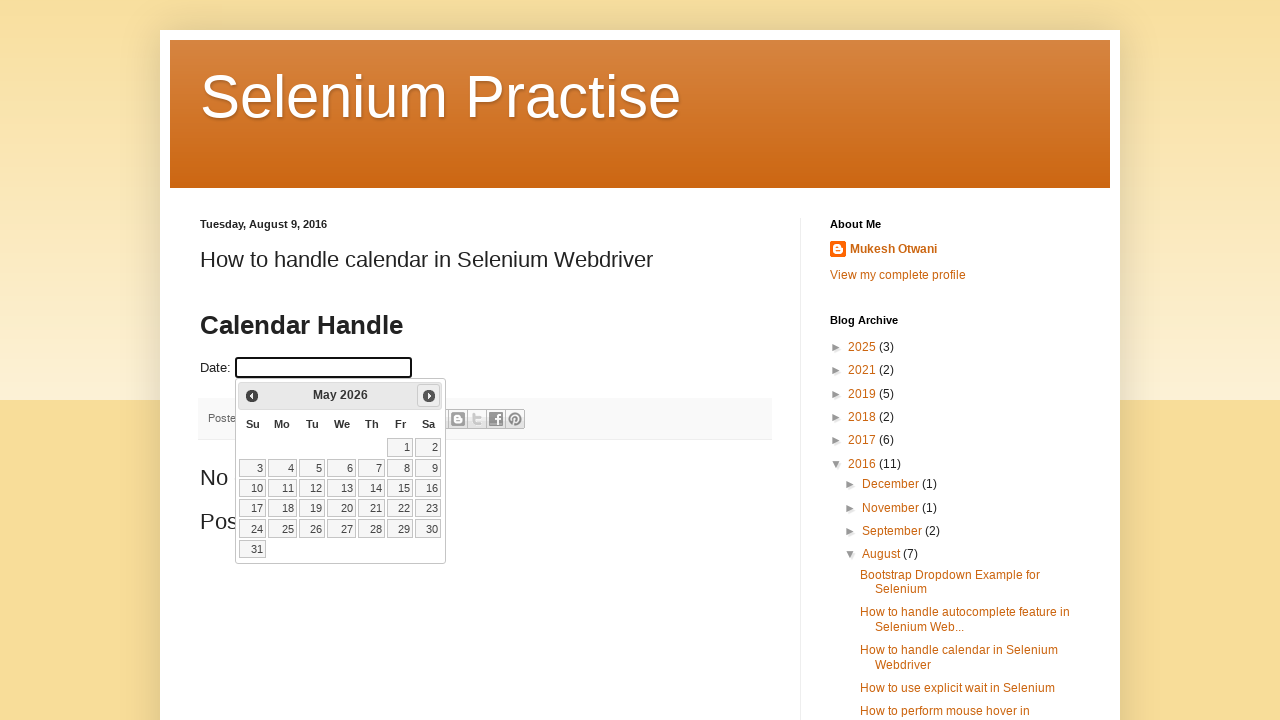

Clicked Next button to navigate to next month at (429, 396) on span:text('Next')
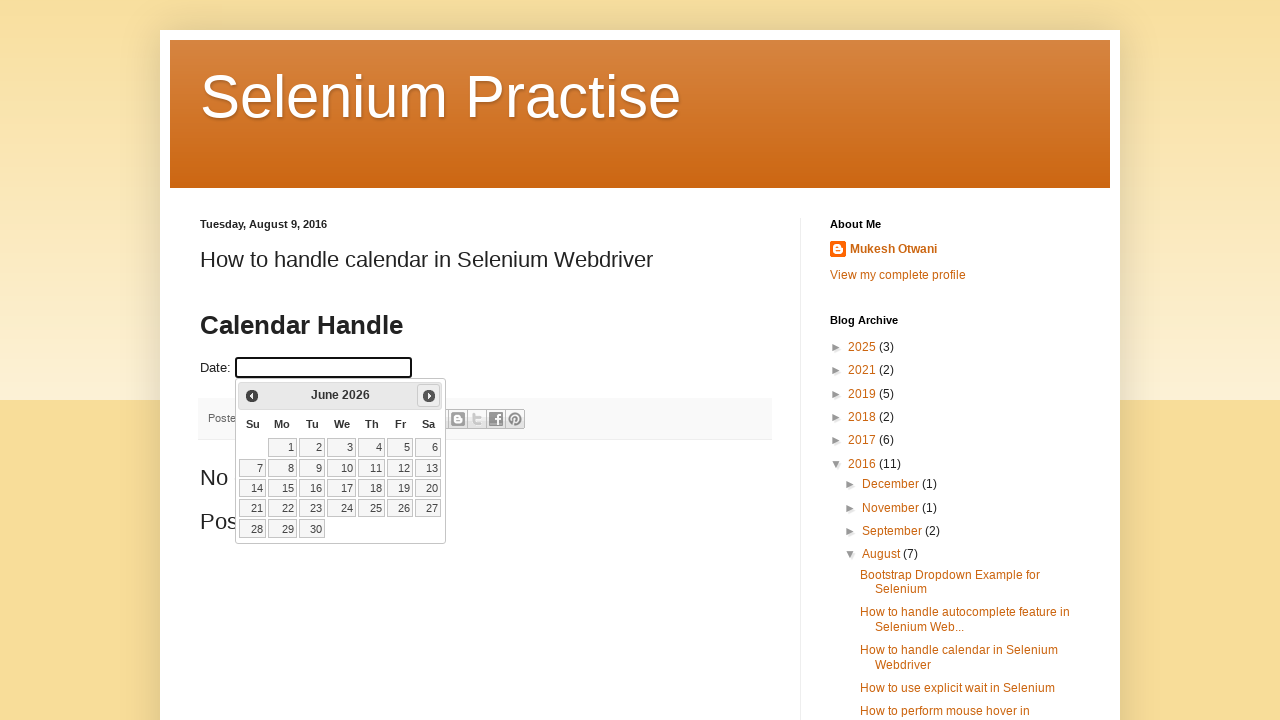

Retrieved current month from date picker
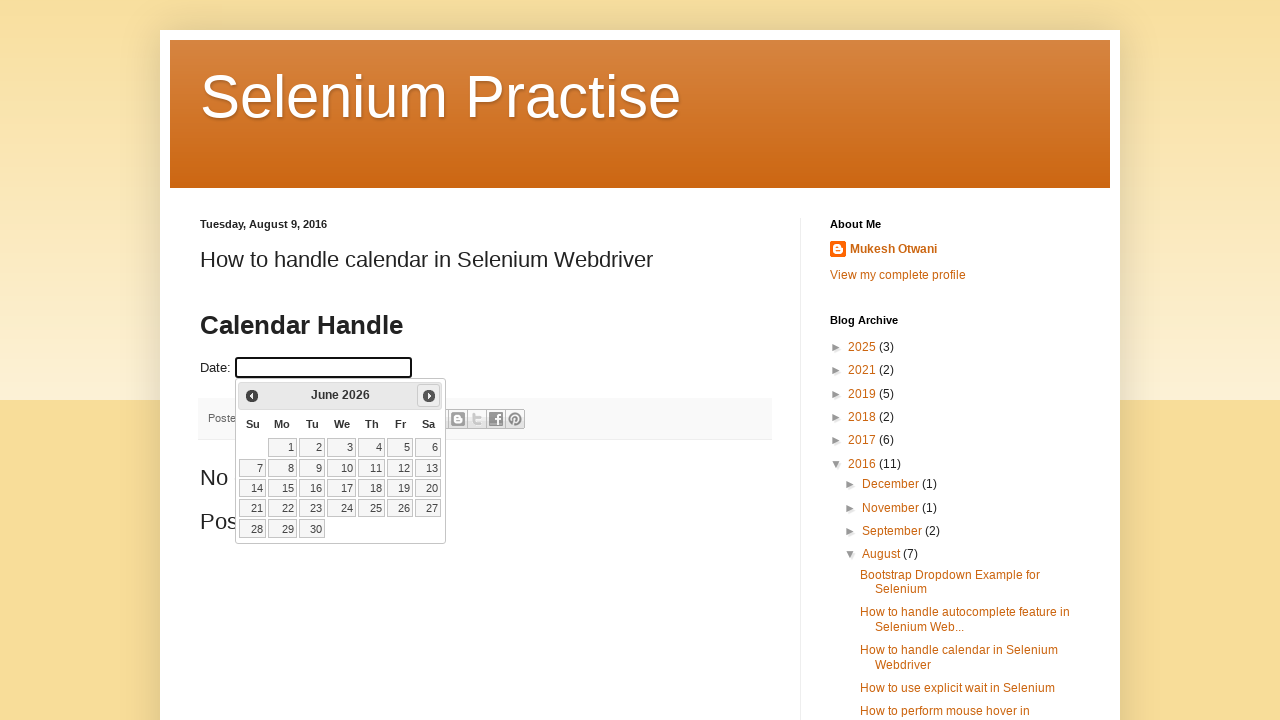

Retrieved current year from date picker
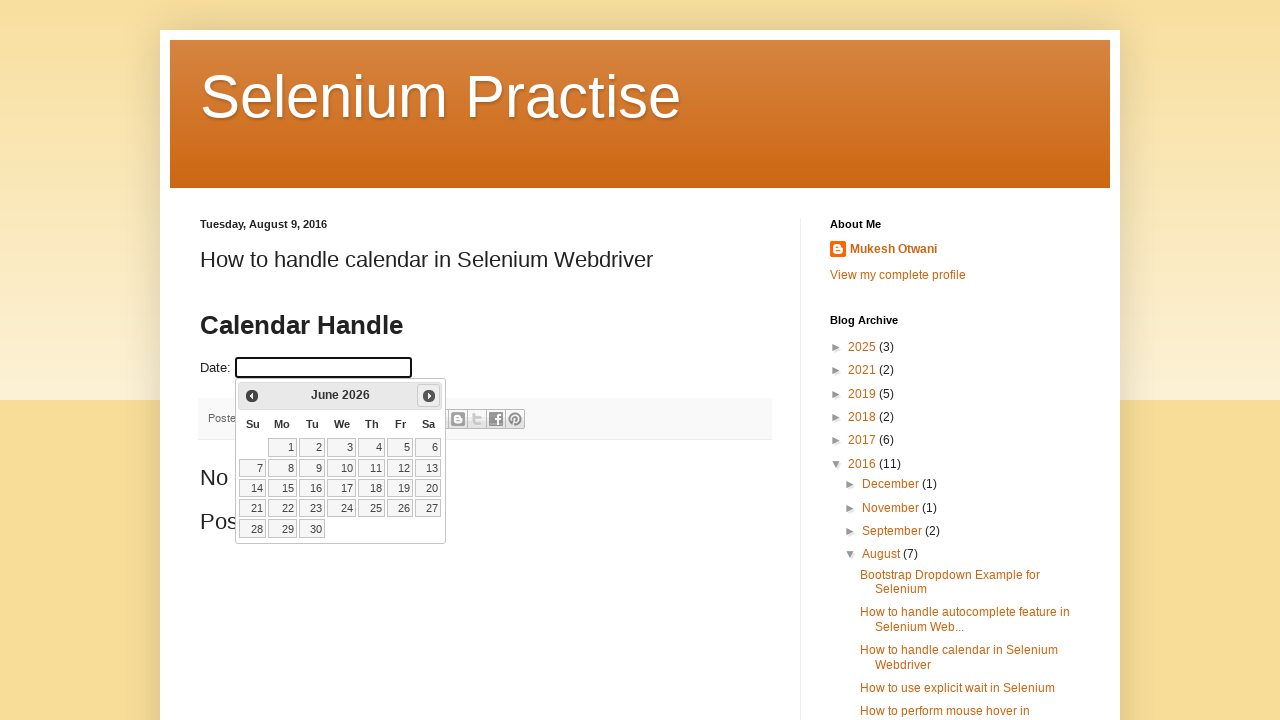

Clicked Next button to navigate to next month at (429, 396) on span:text('Next')
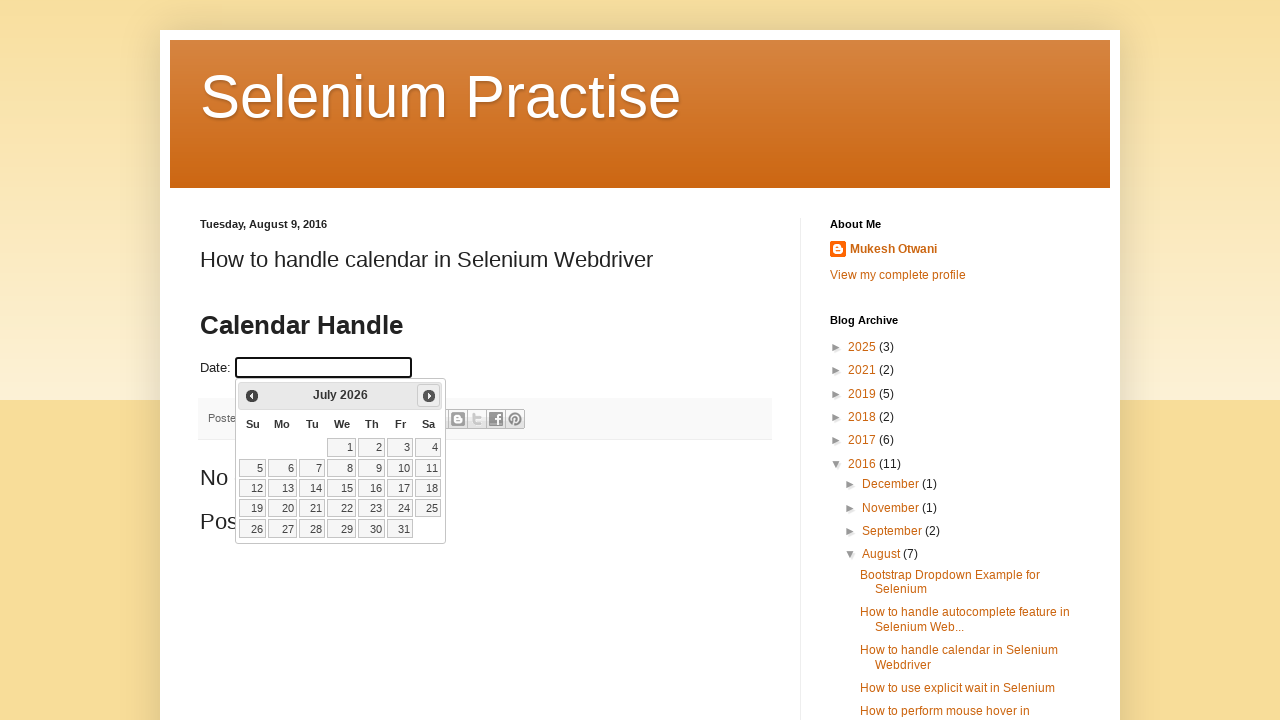

Retrieved current month from date picker
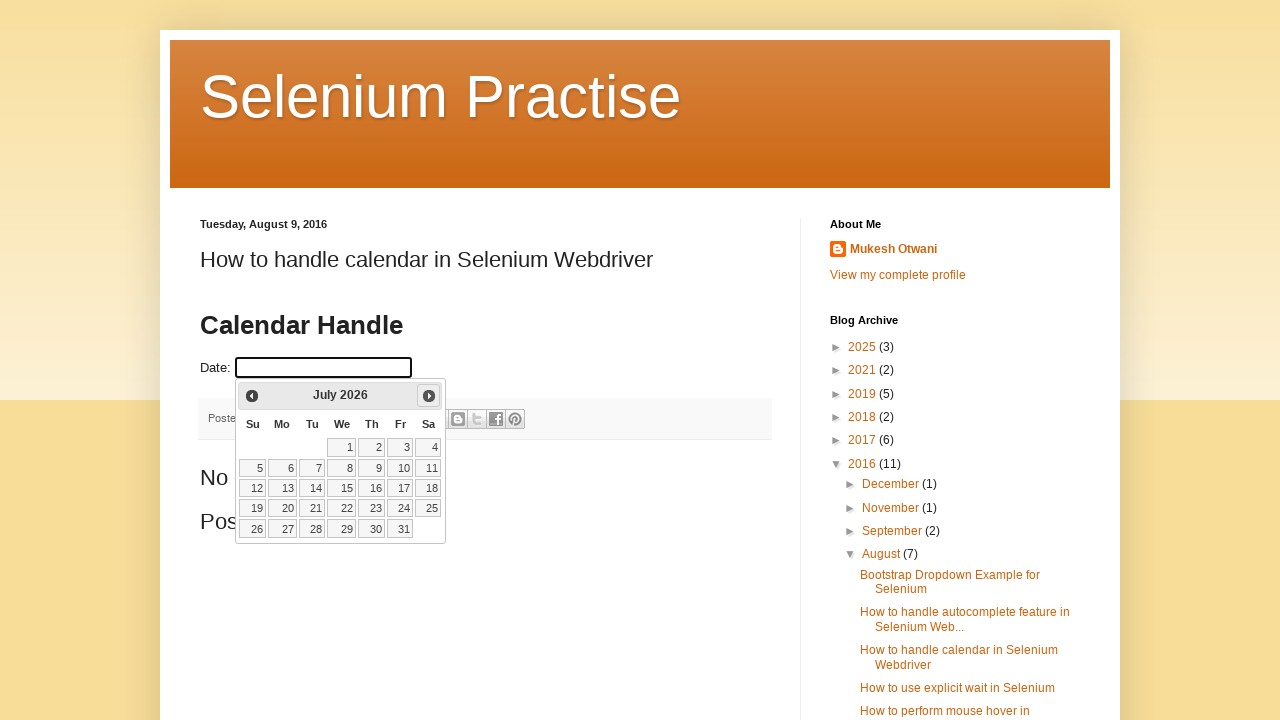

Retrieved current year from date picker
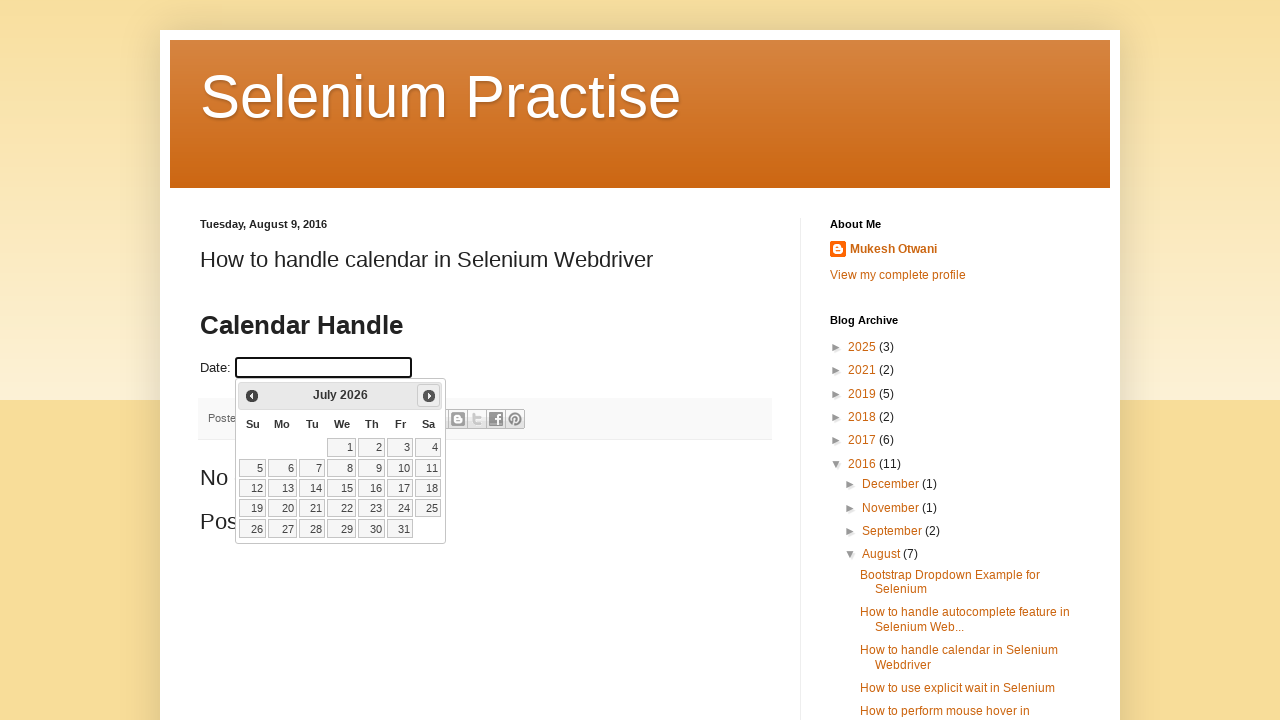

Clicked Next button to navigate to next month at (429, 396) on span:text('Next')
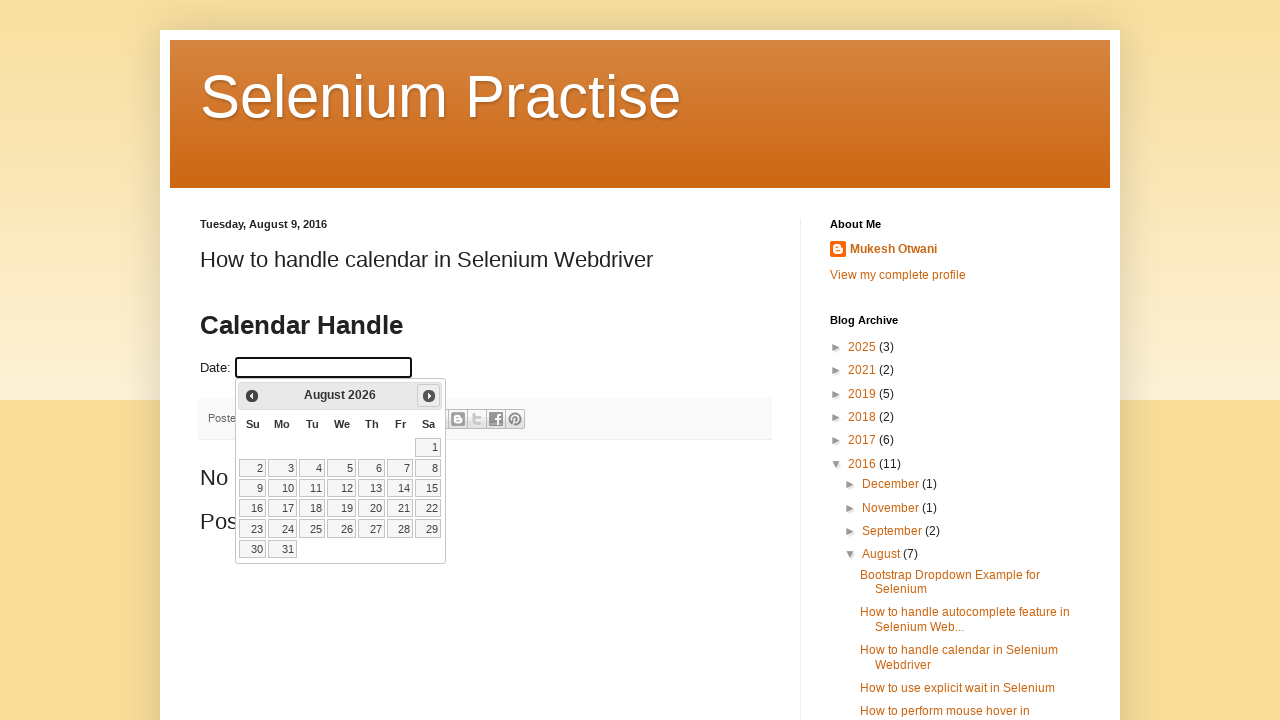

Retrieved current month from date picker
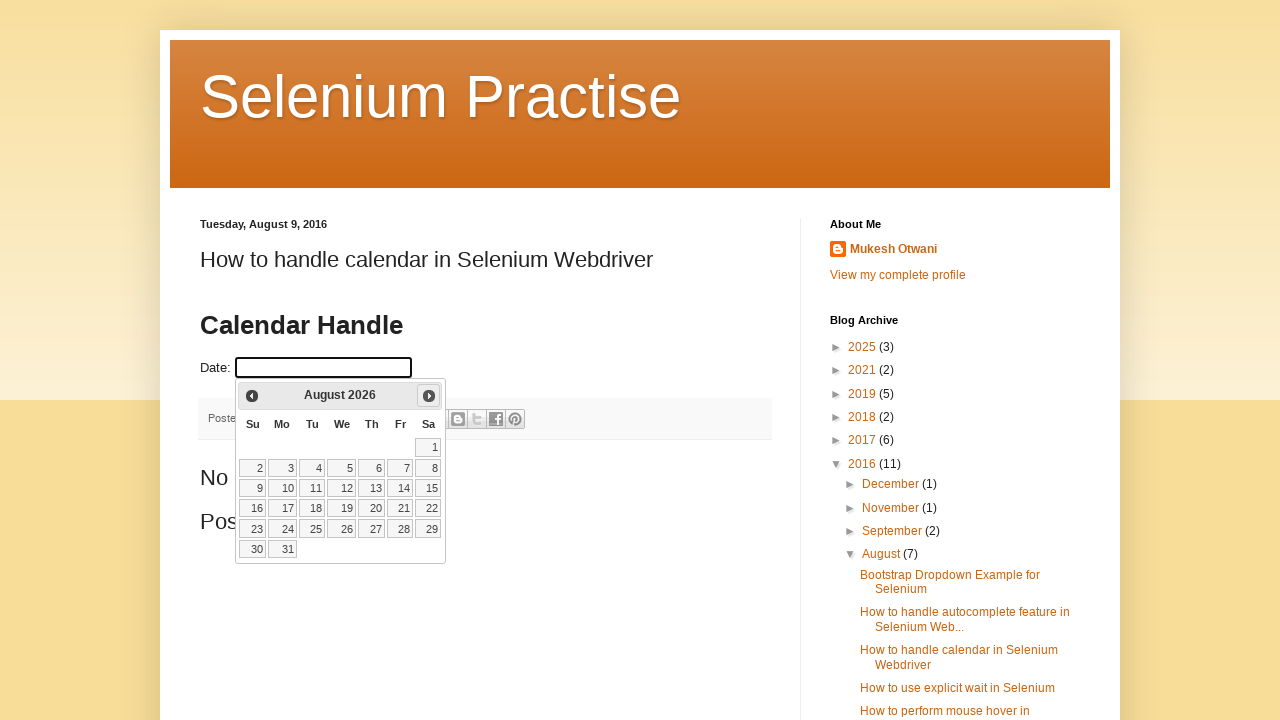

Retrieved current year from date picker
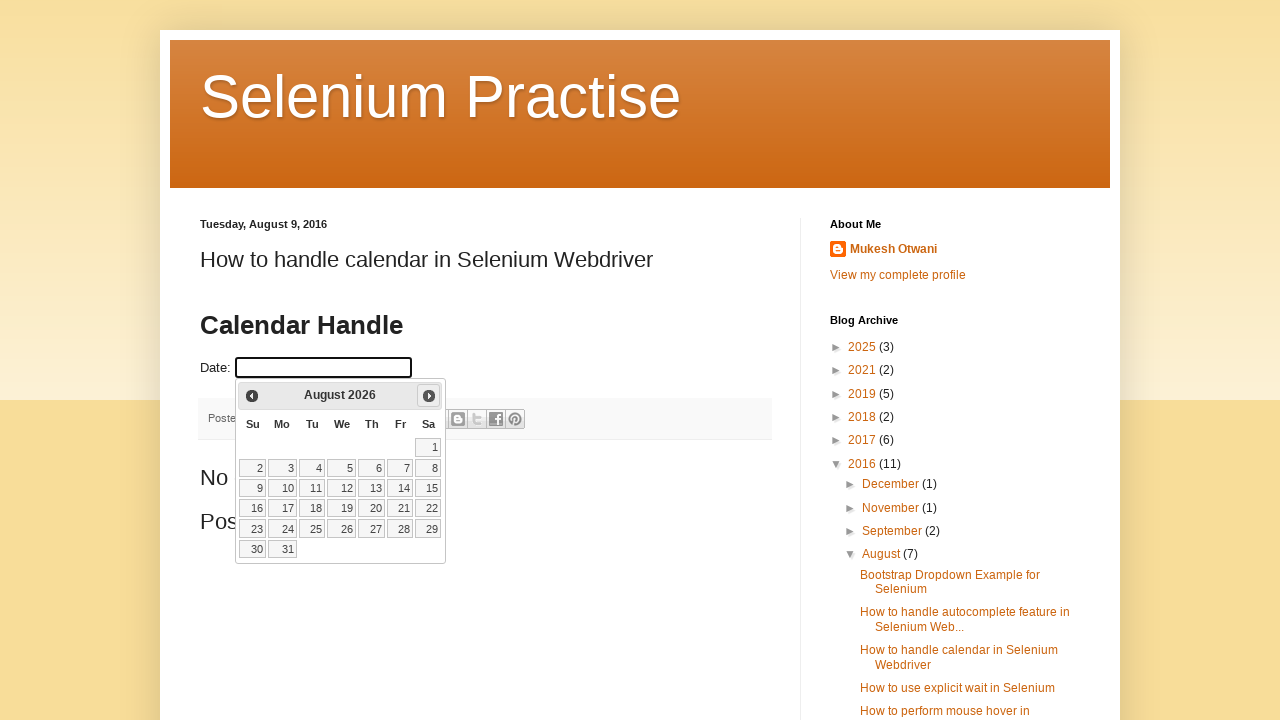

Clicked Next button to navigate to next month at (429, 396) on span:text('Next')
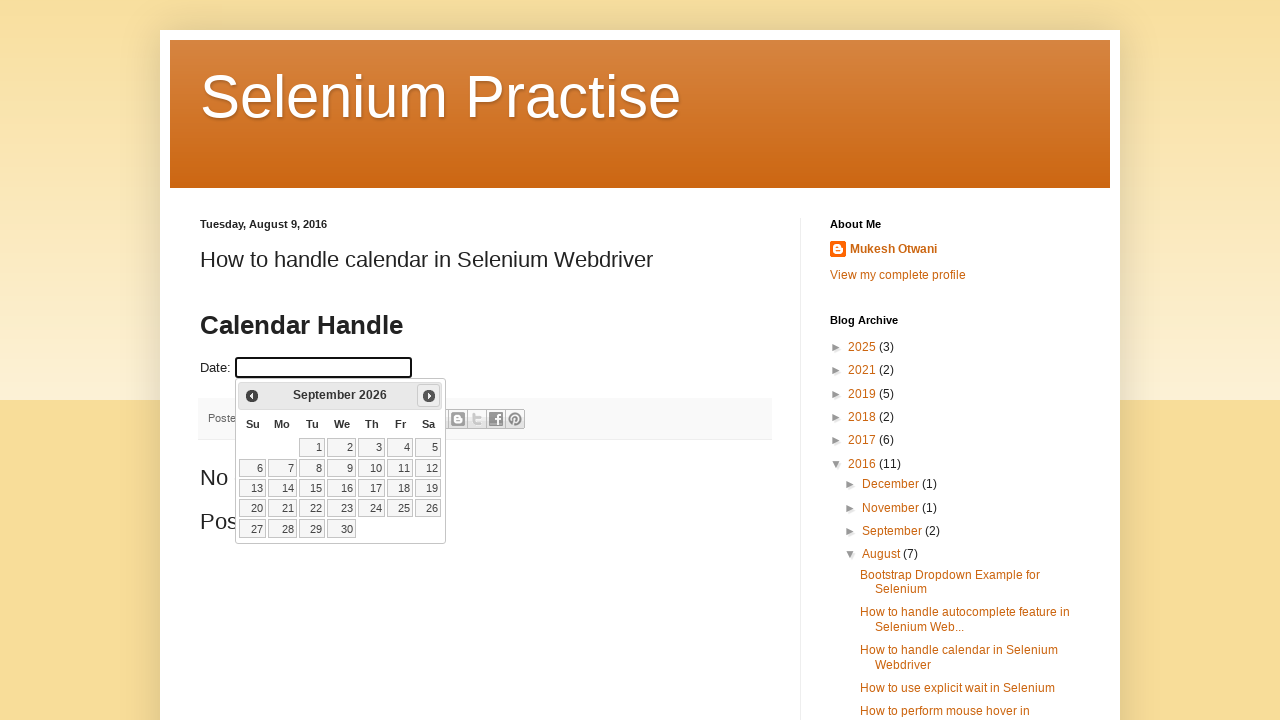

Retrieved current month from date picker
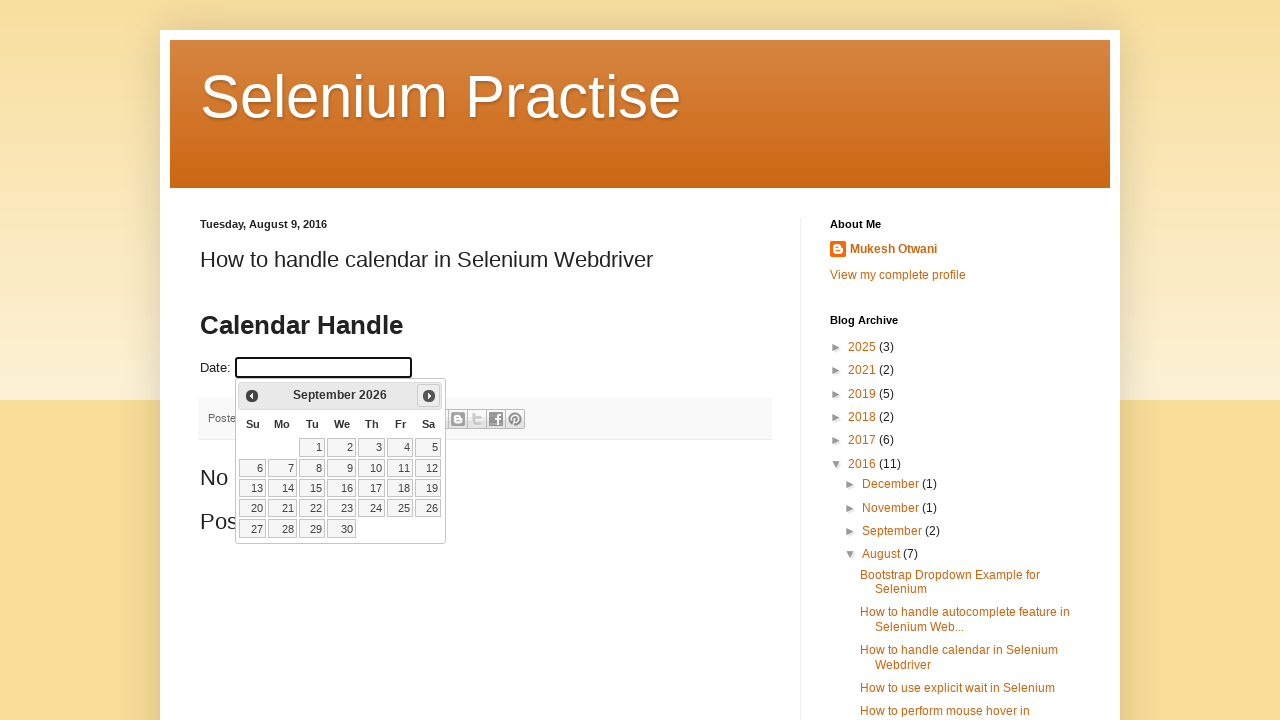

Retrieved current year from date picker
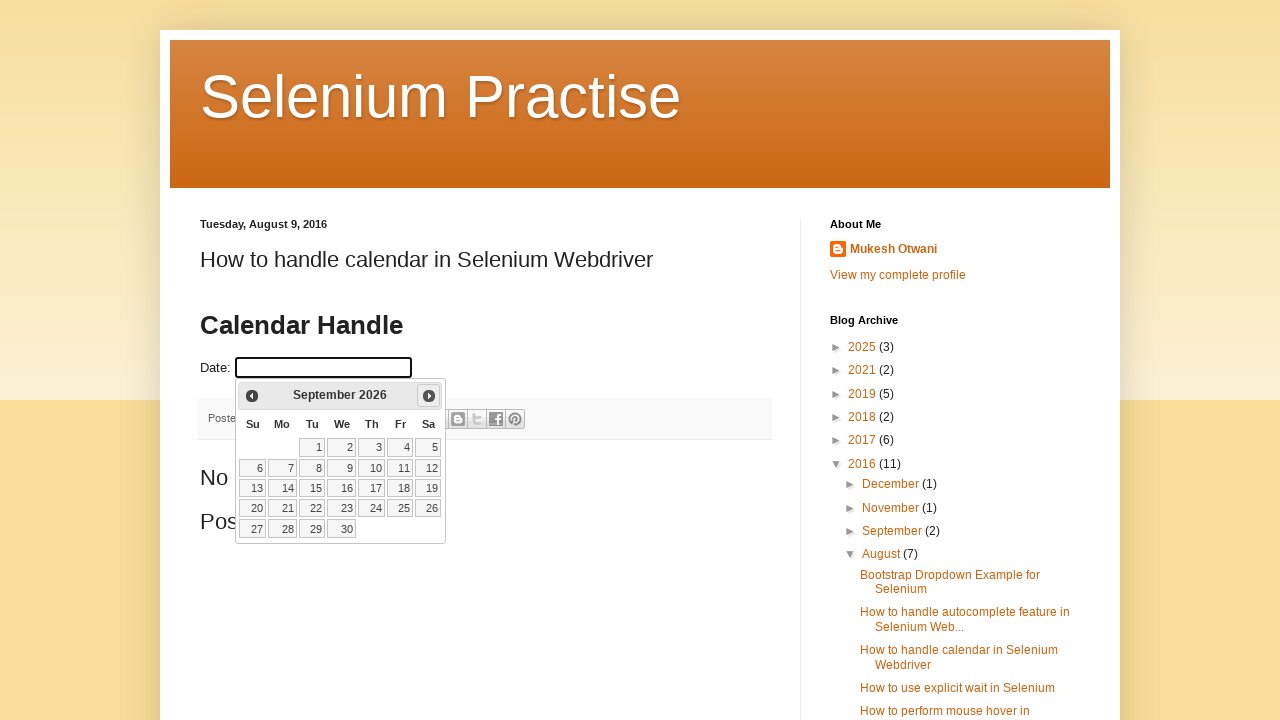

Clicked Next button to navigate to next month at (429, 396) on span:text('Next')
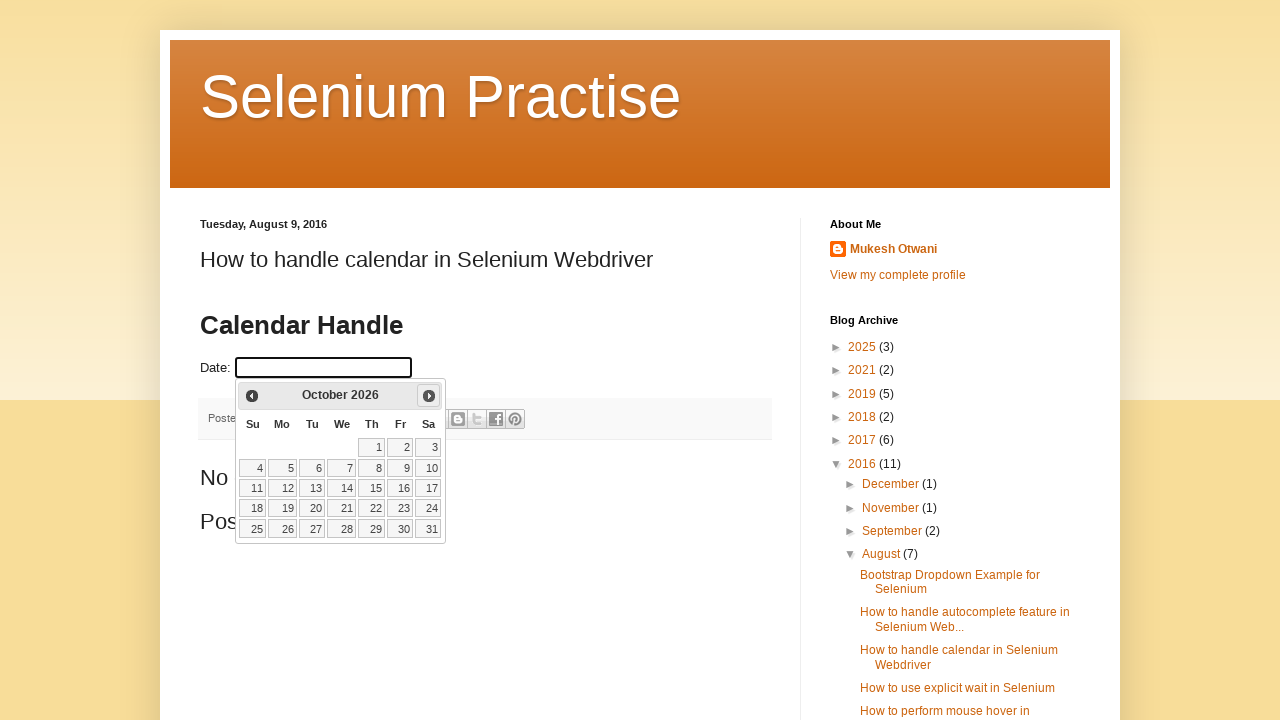

Retrieved current month from date picker
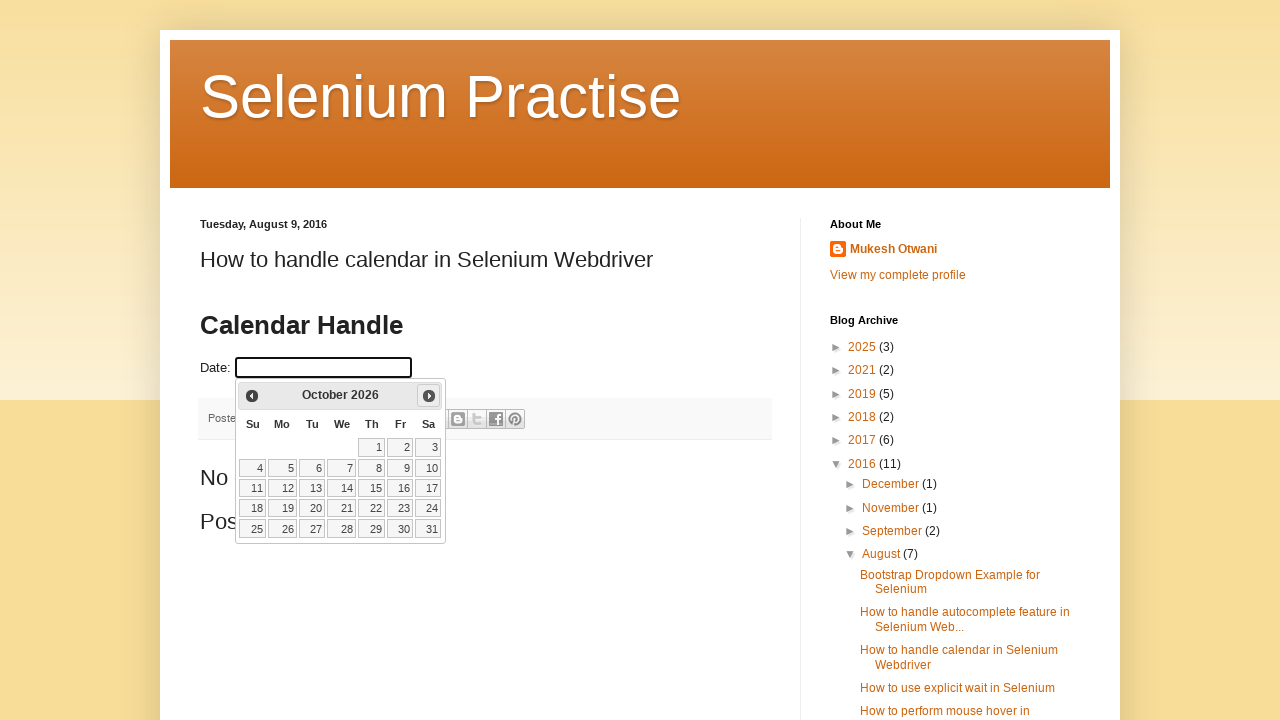

Retrieved current year from date picker
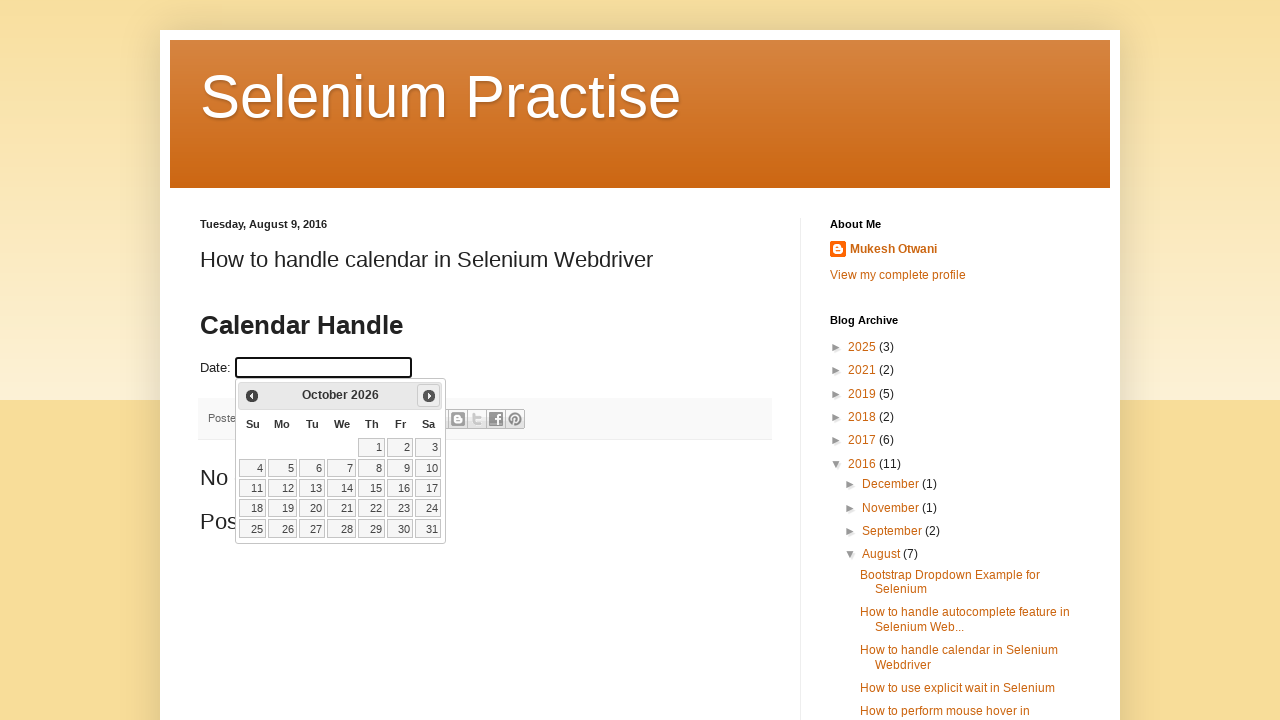

Clicked Next button to navigate to next month at (429, 396) on span:text('Next')
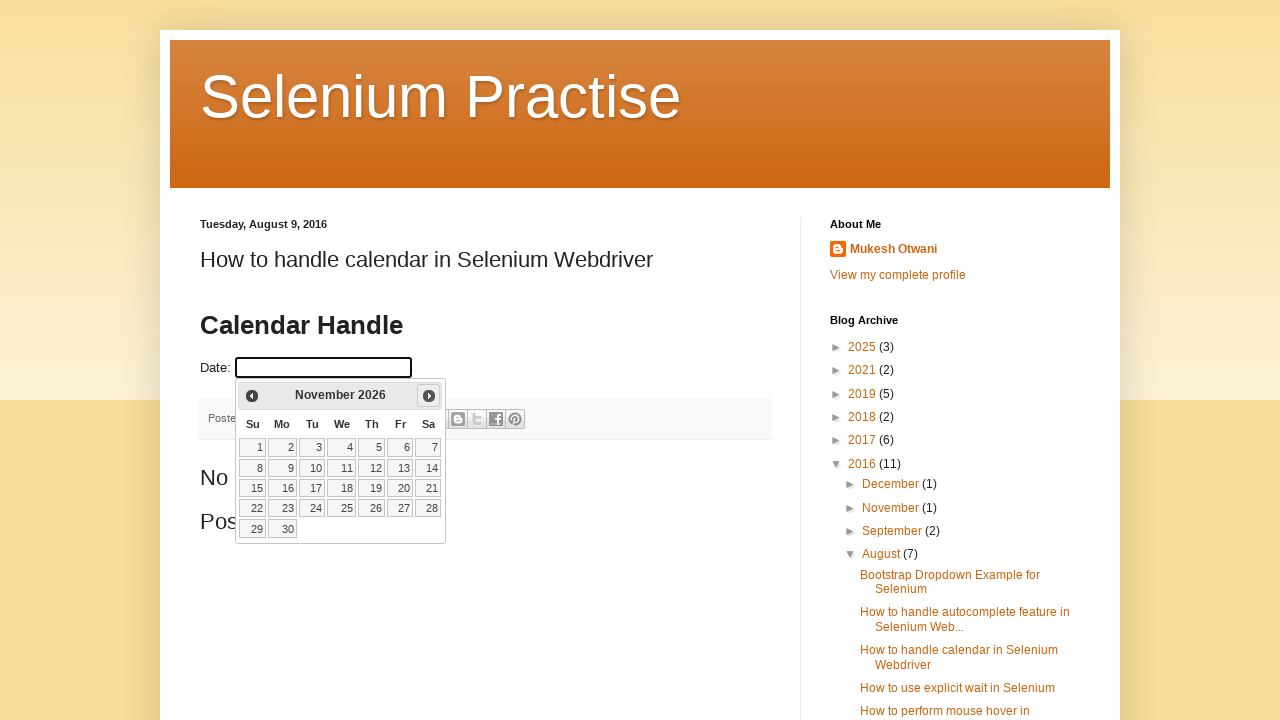

Retrieved current month from date picker
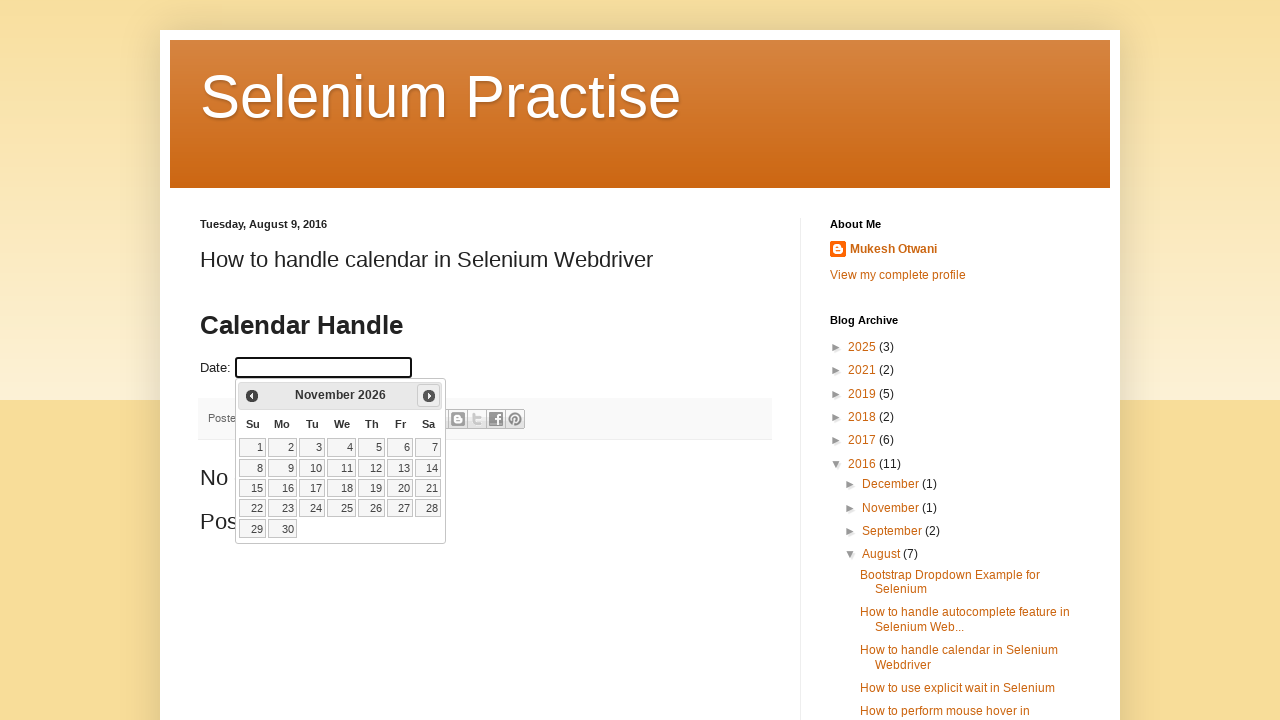

Retrieved current year from date picker
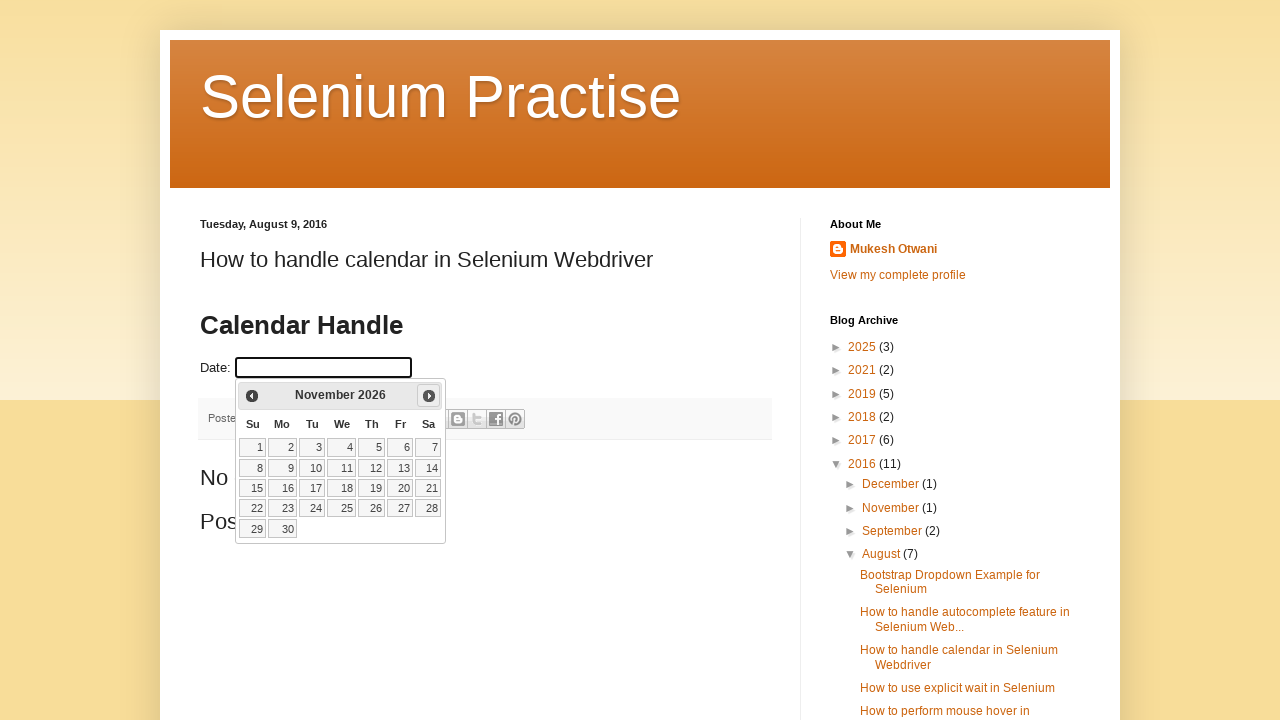

Clicked Next button to navigate to next month at (429, 396) on span:text('Next')
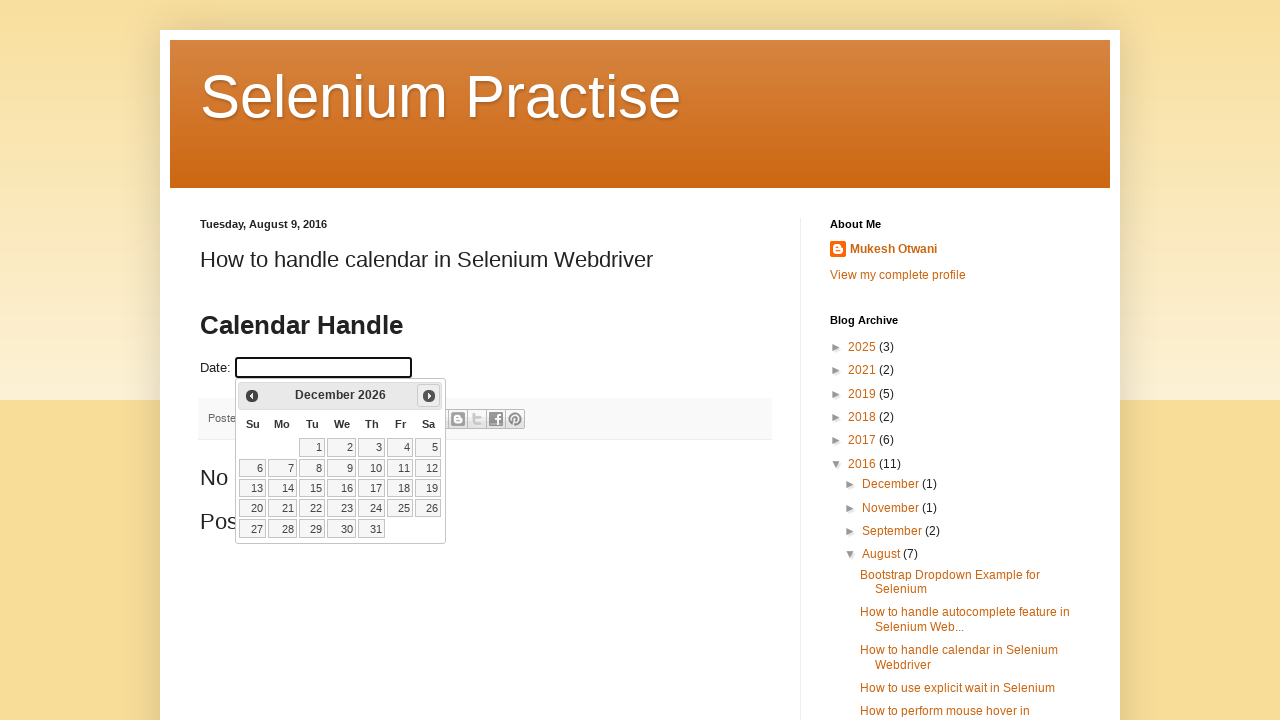

Retrieved current month from date picker
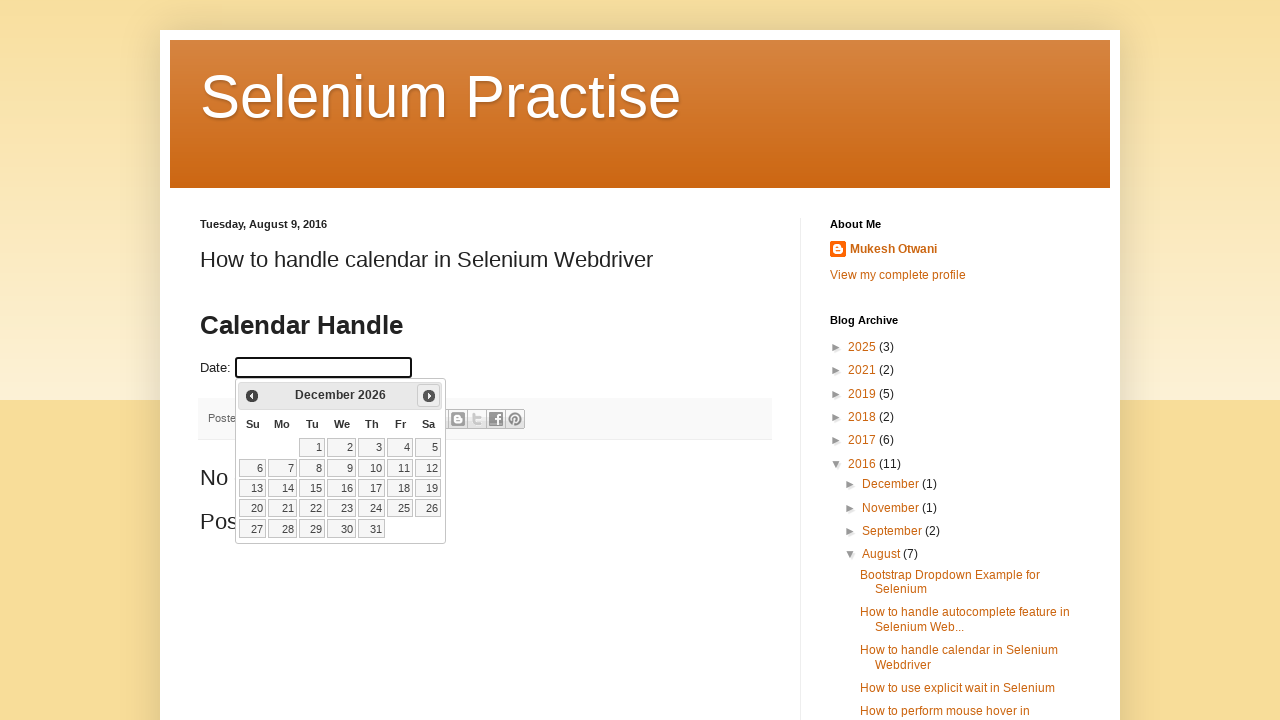

Retrieved current year from date picker
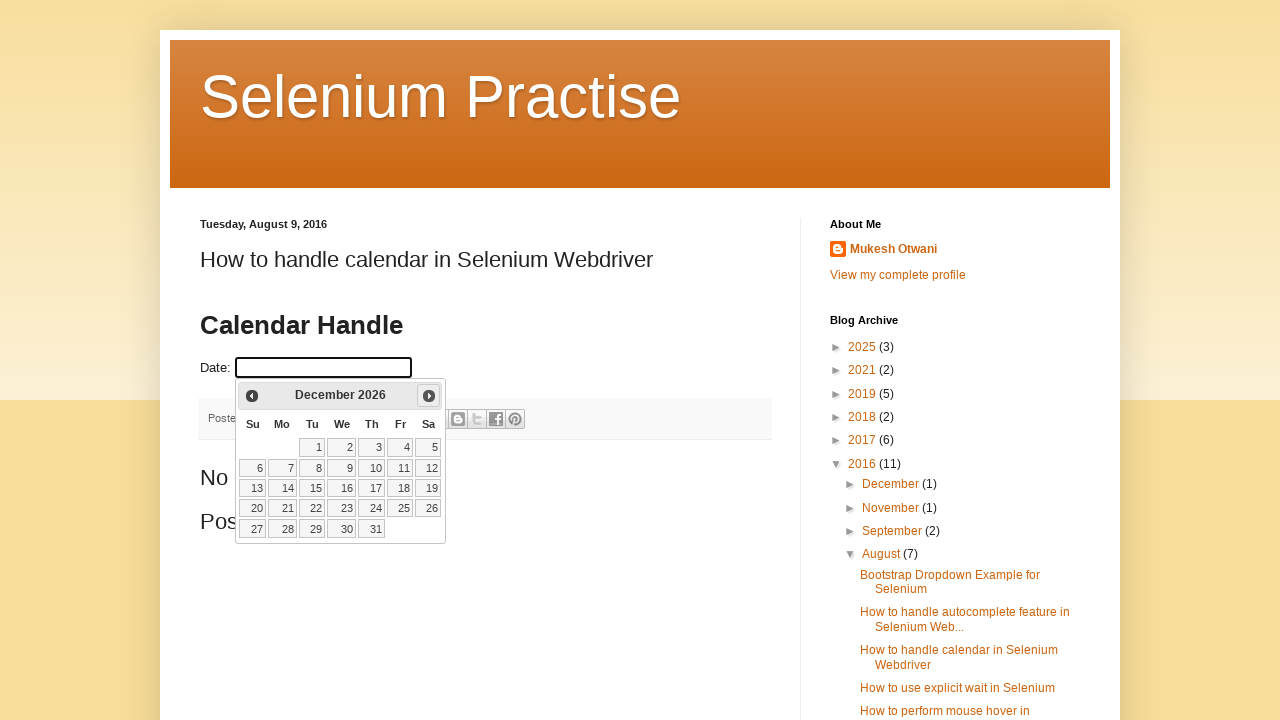

Clicked Next button to navigate to next month at (429, 396) on span:text('Next')
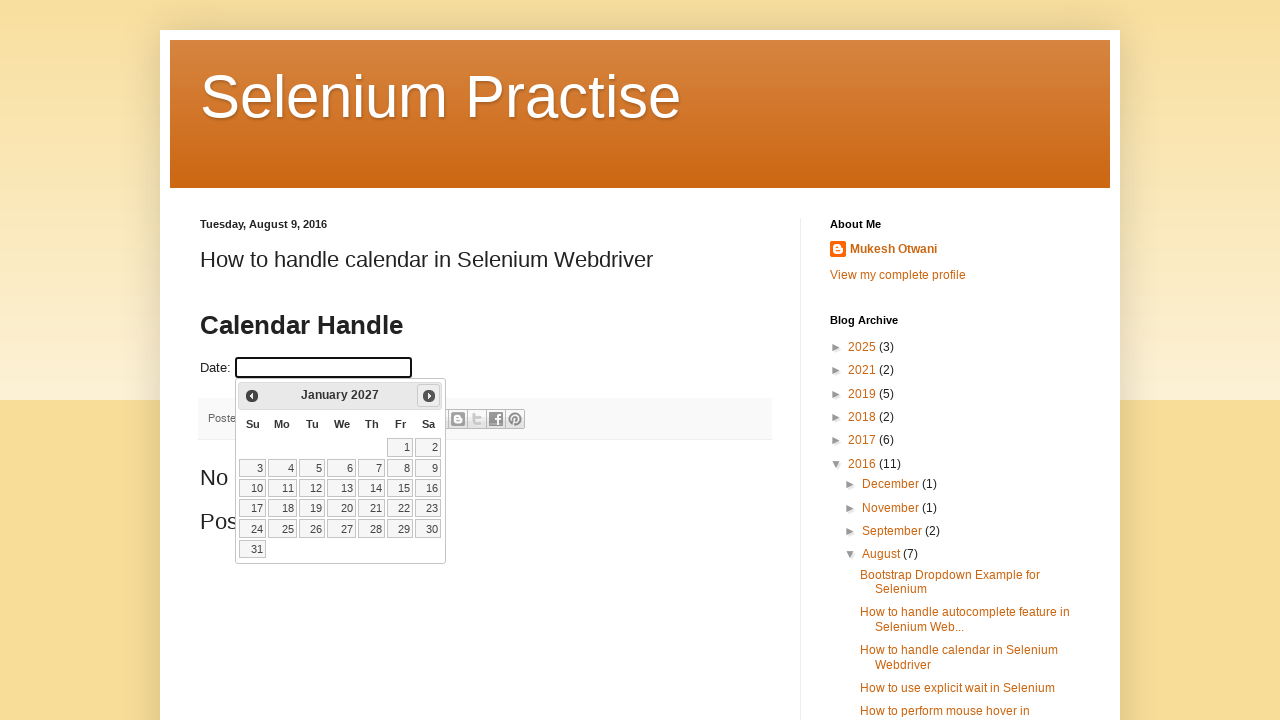

Retrieved current month from date picker
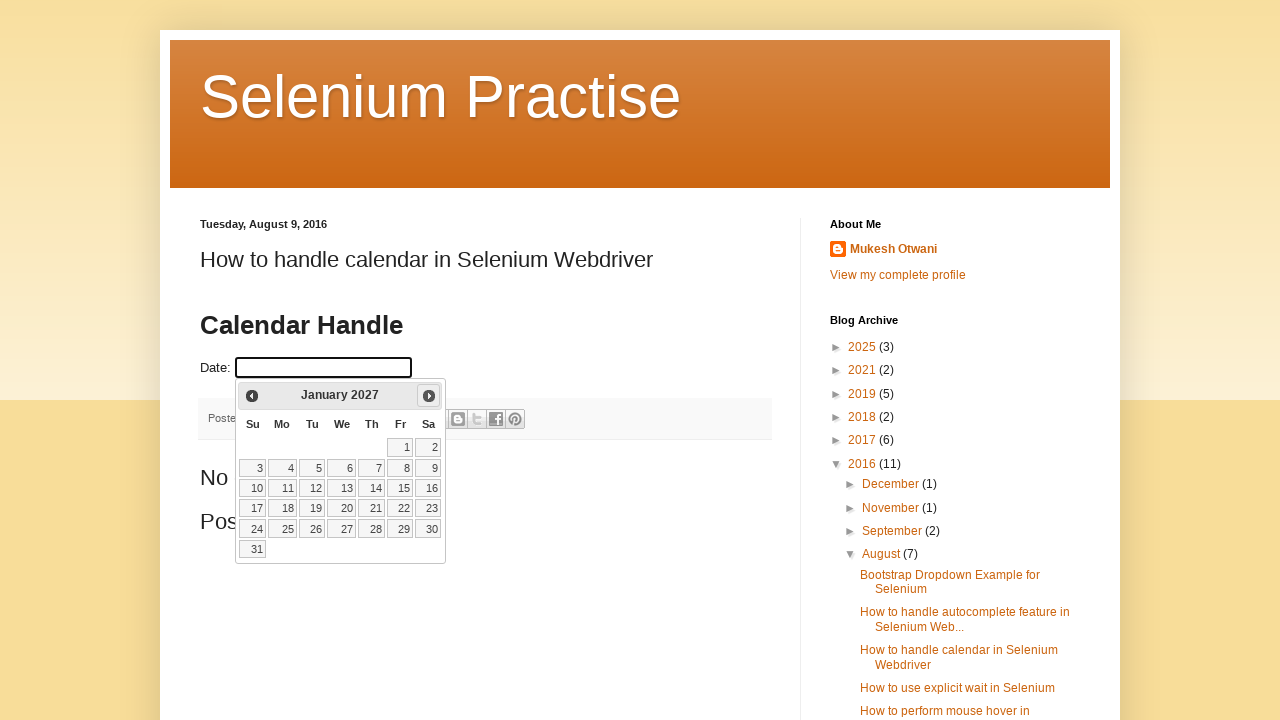

Retrieved current year from date picker
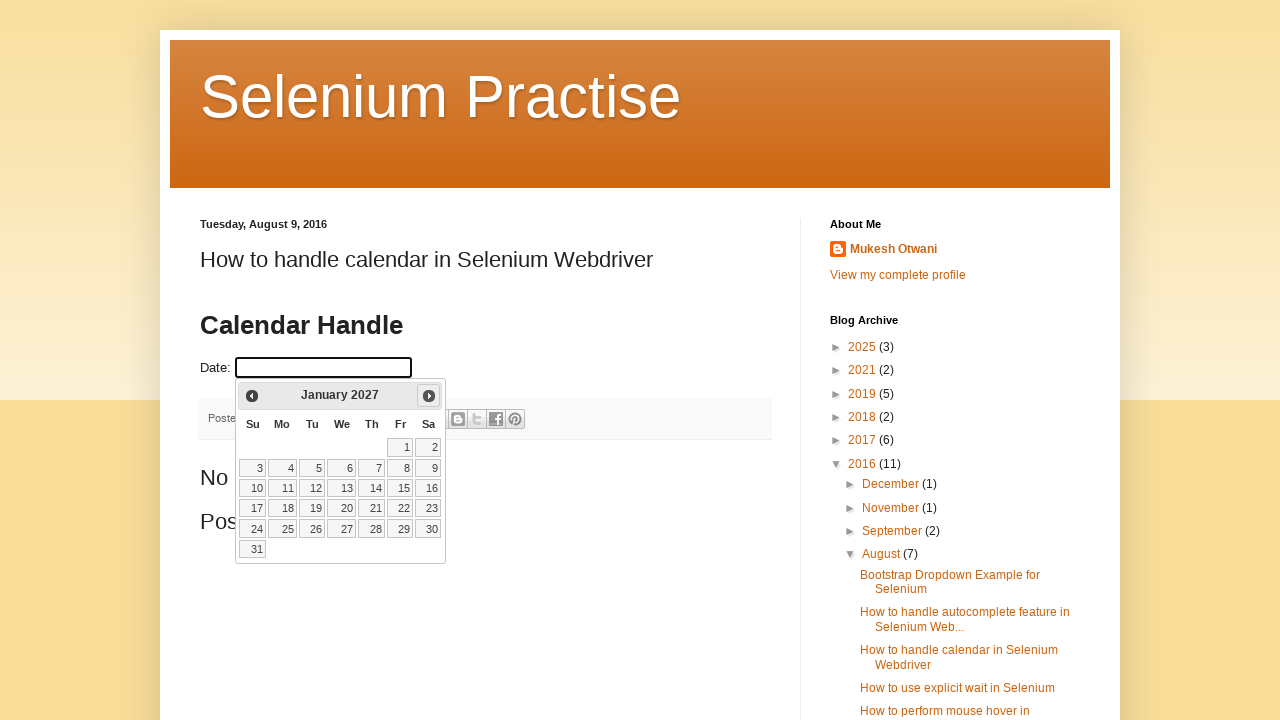

Clicked Next button to navigate to next month at (429, 396) on span:text('Next')
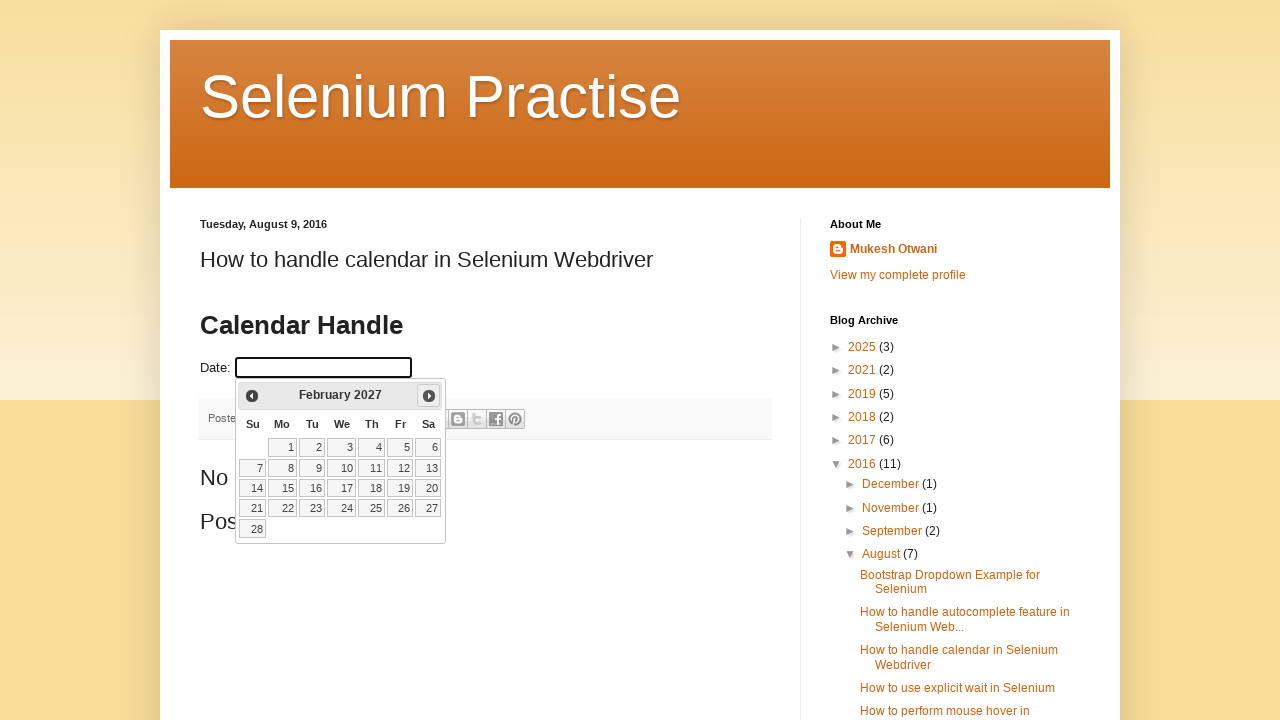

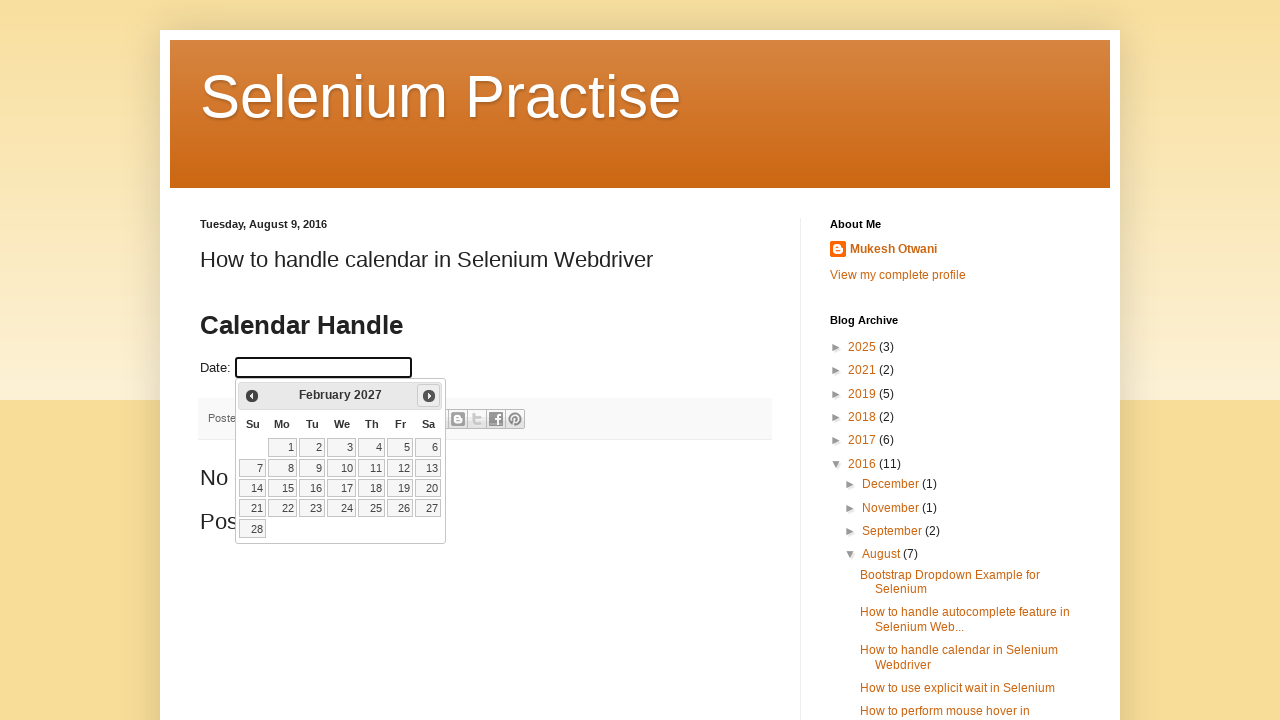